Tests HTML canvas drawing functionality by selecting the line tool, drawing horizontal and vertical lines, selecting the rectangle tool, drawing rectangles, and then using the eraser tool to erase content on the canvas.

Starting URL: http://www.htmlcanvasstudio.com/

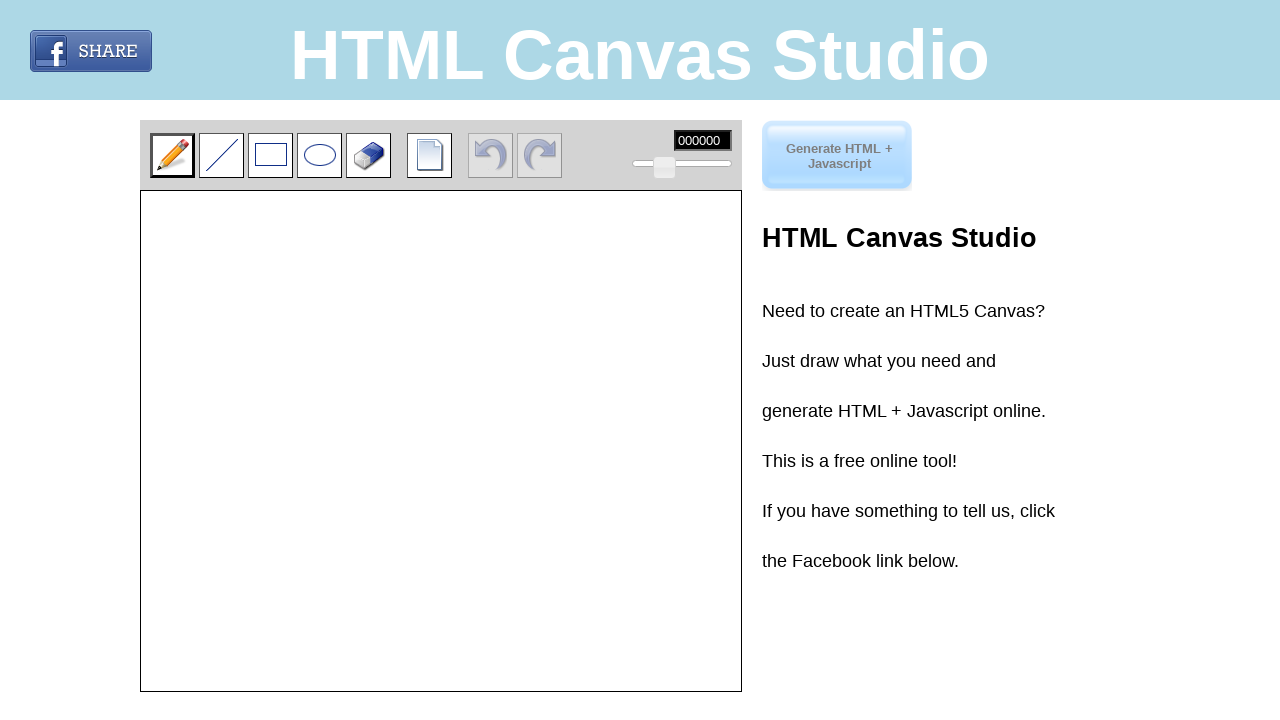

Located canvas element with id 'imageTemp'
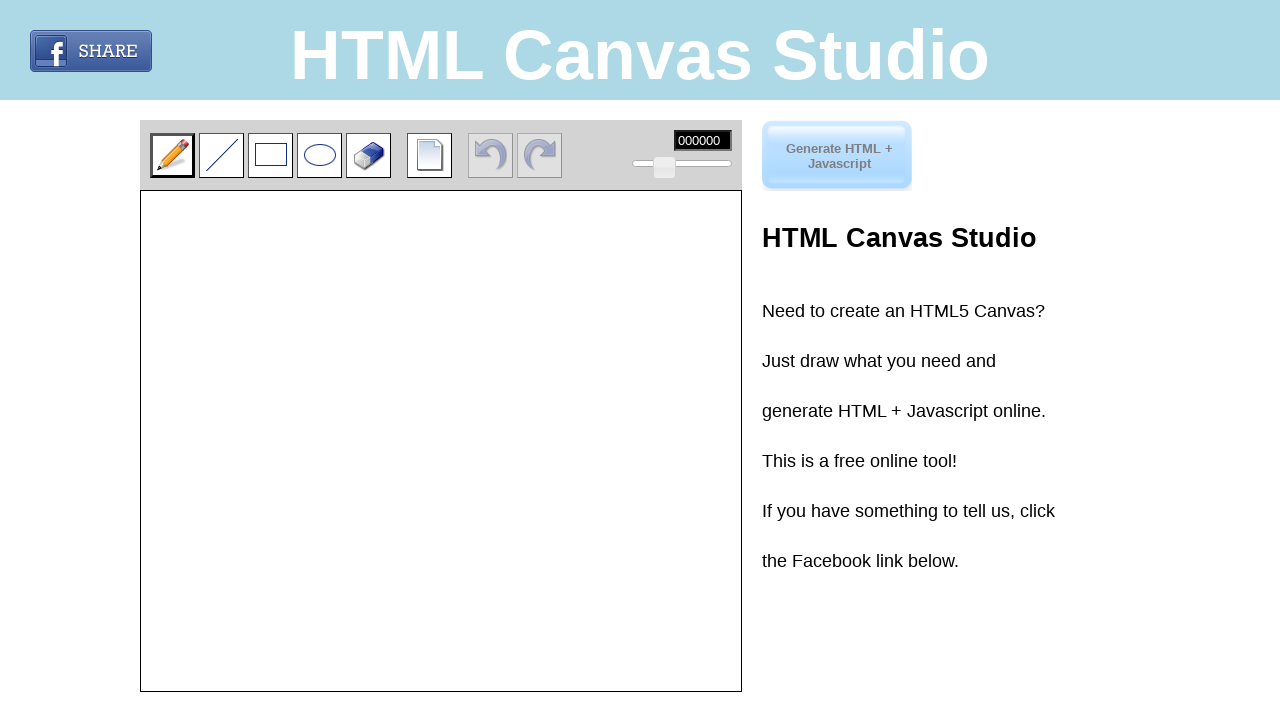

Selected line drawing tool at (222, 155) on input[title='Draw a line']
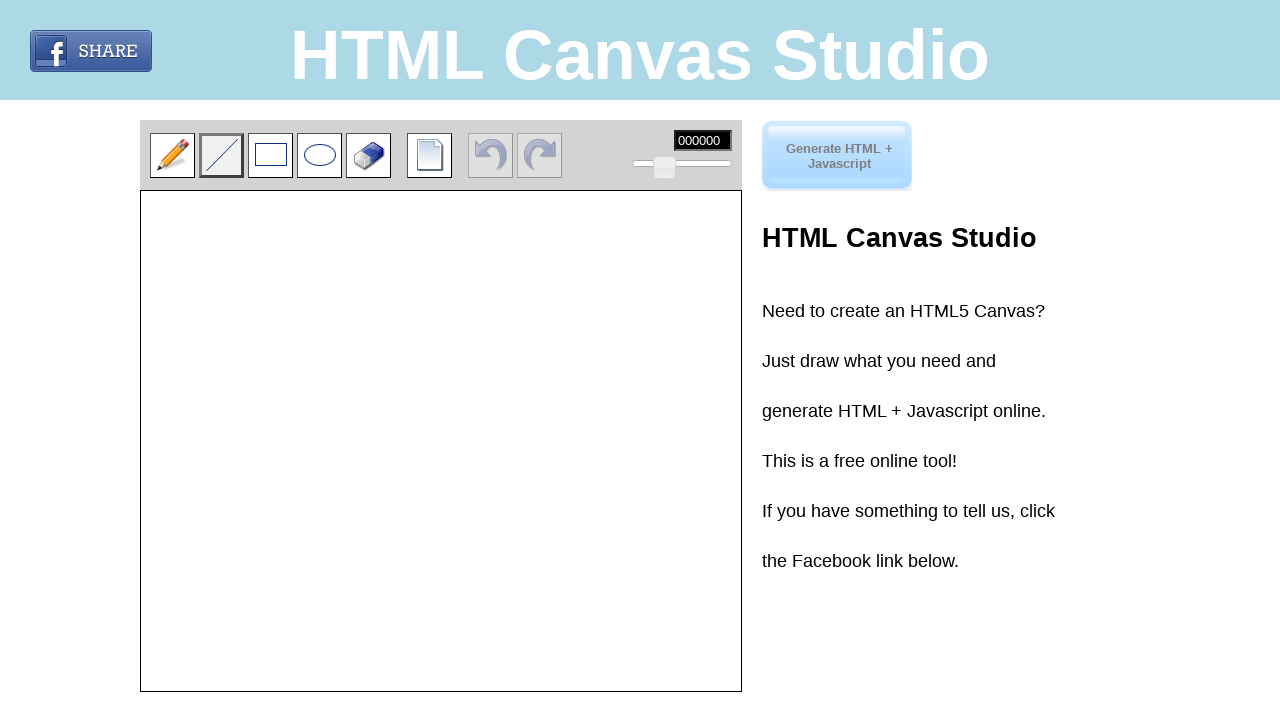

Clicked canvas to start drawing horizontal line (left) at (441, 441) on #imageTemp
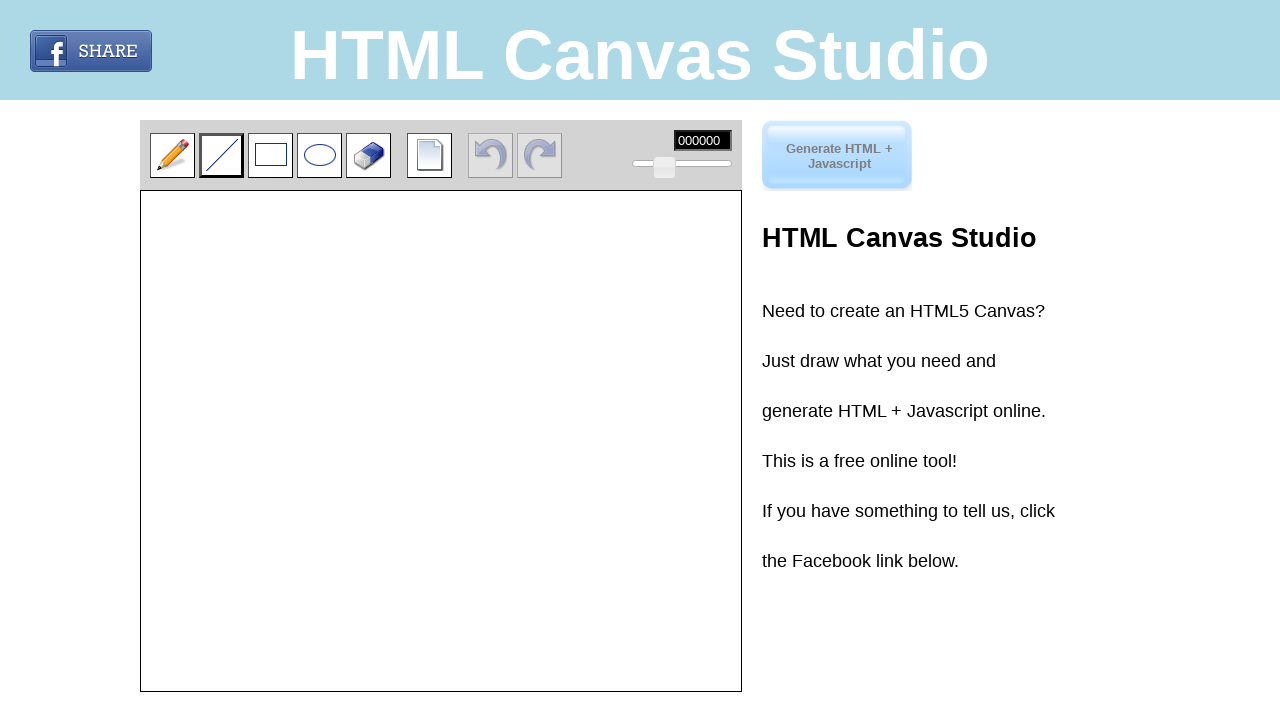

Mouse button pressed down at (441, 441)
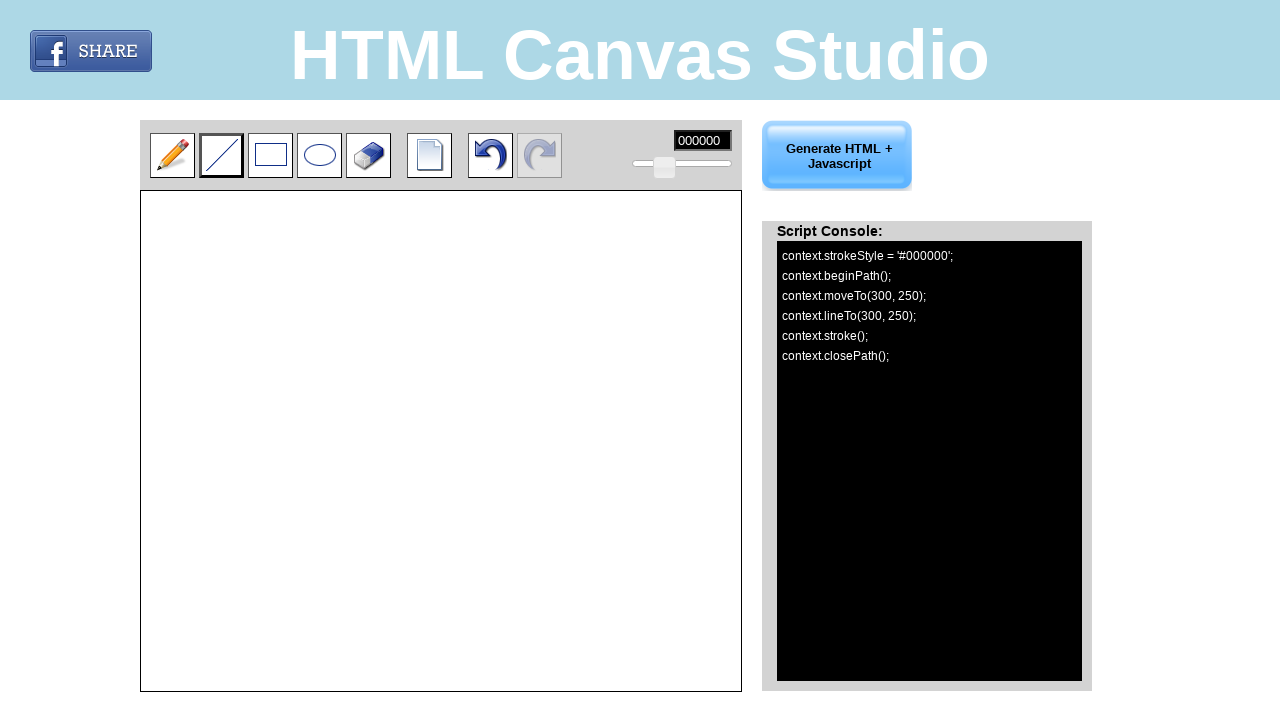

Dragged mouse left to draw horizontal line at (-200, 0)
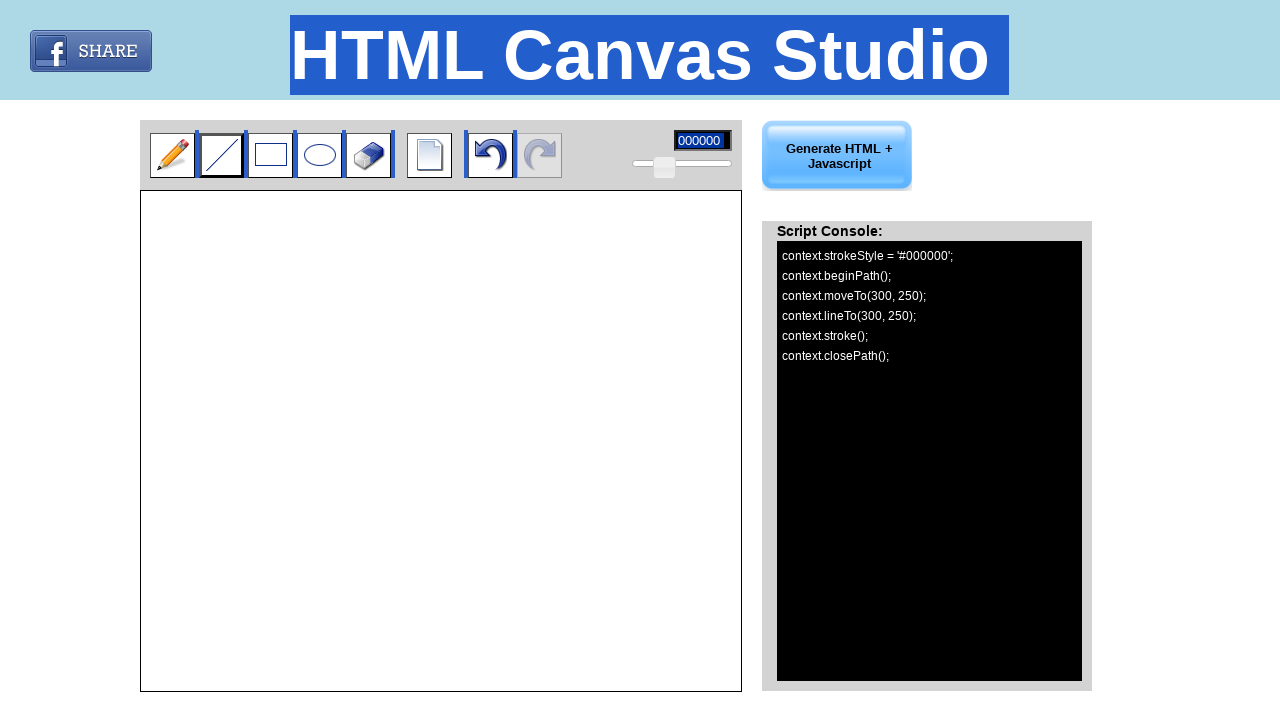

Released mouse button to complete horizontal line (left) at (-200, 0)
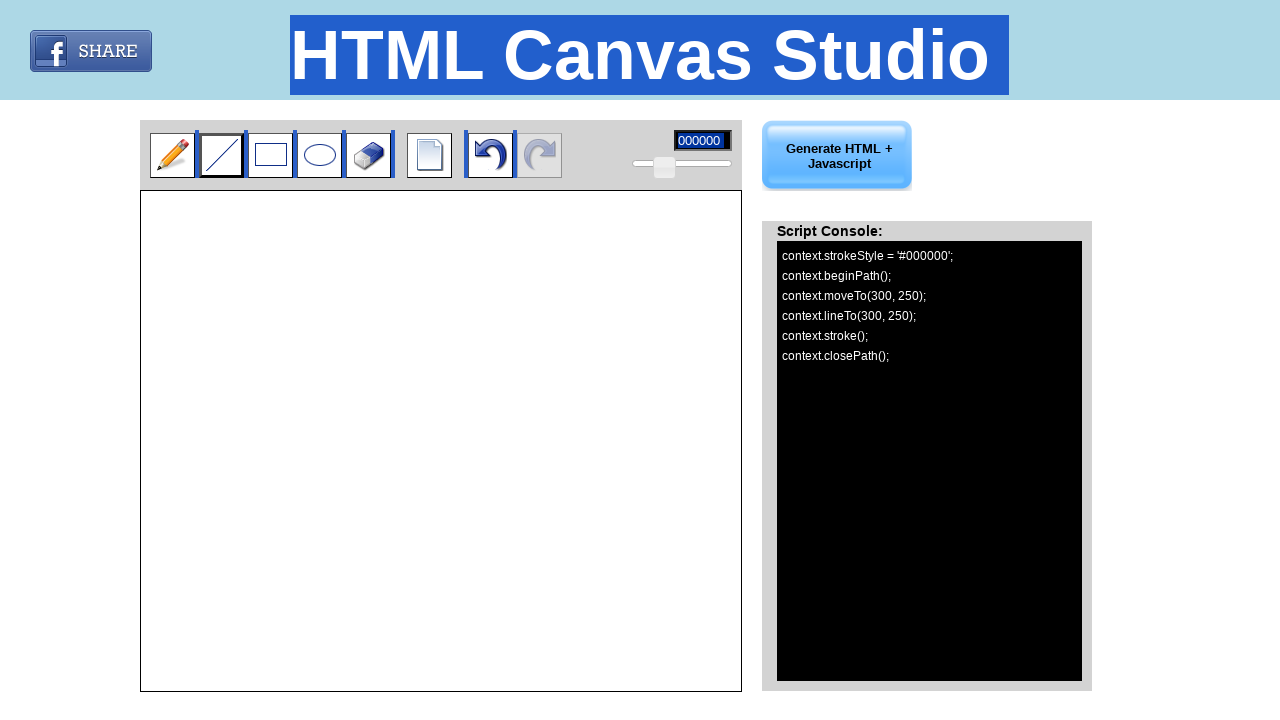

Clicked canvas to start drawing horizontal line (right) at (441, 441) on #imageTemp
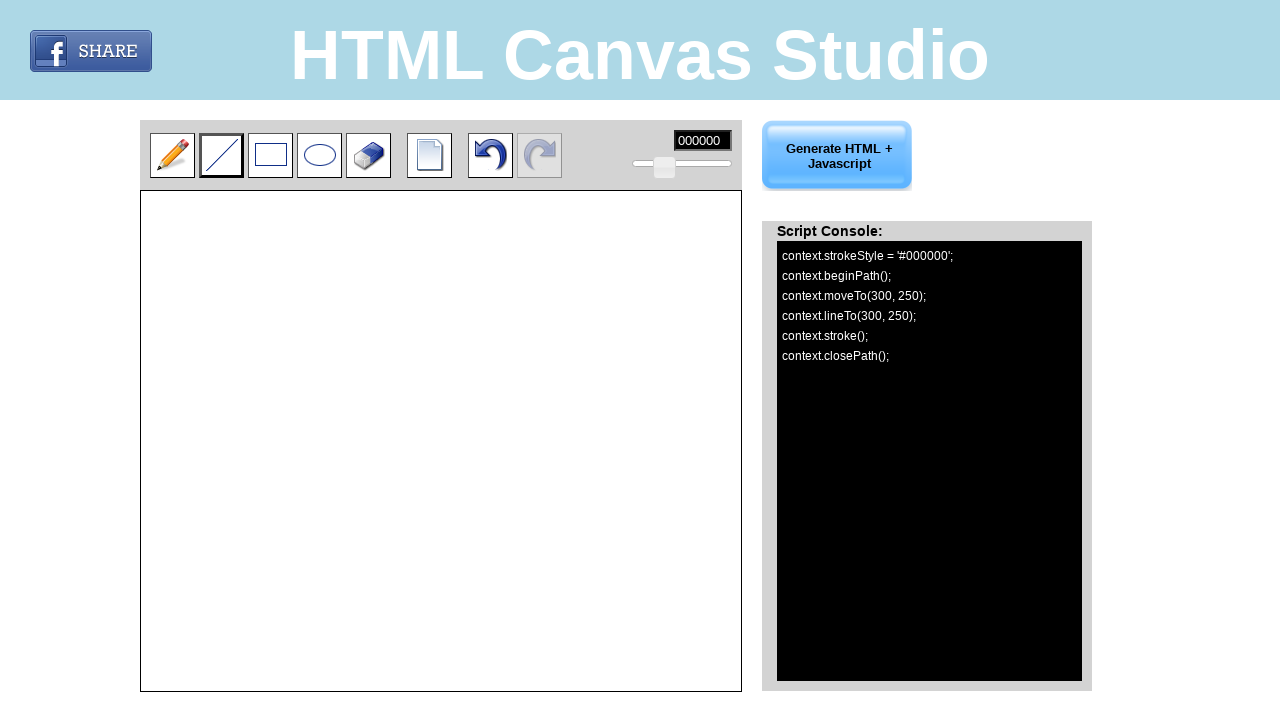

Mouse button pressed down at (441, 441)
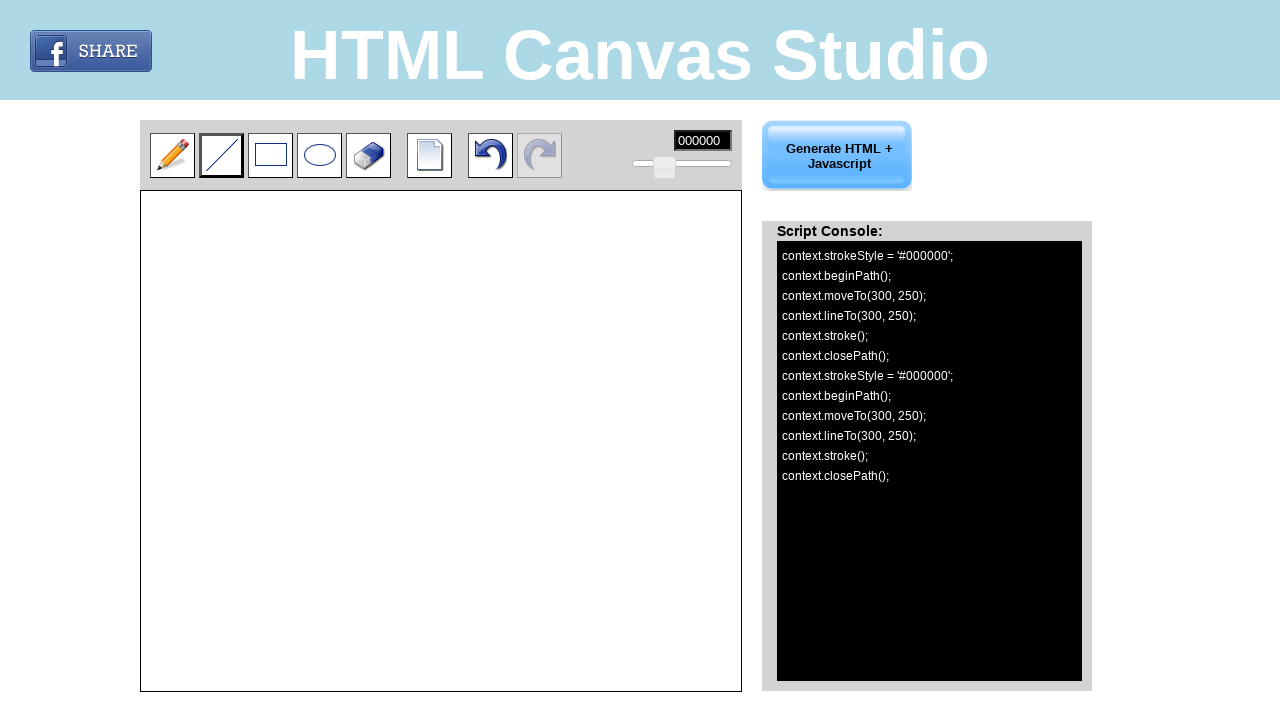

Dragged mouse right to draw horizontal line at (200, 0)
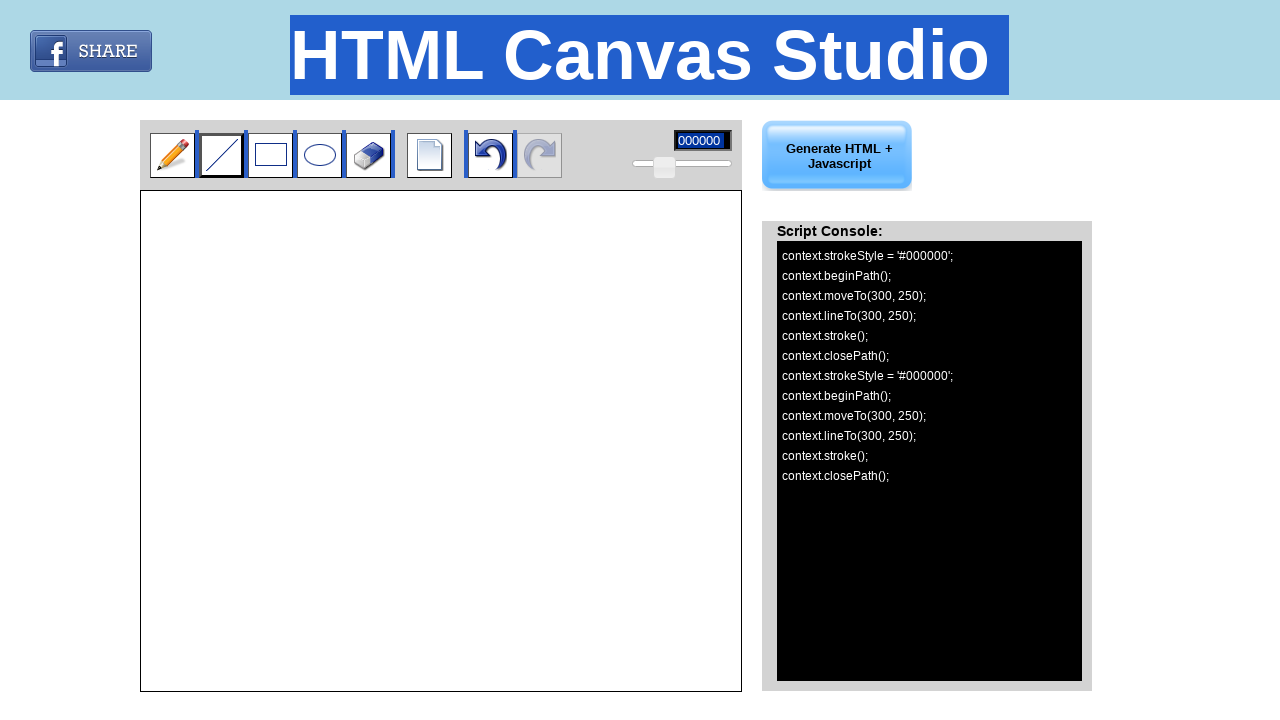

Released mouse button to complete horizontal line (right) at (200, 0)
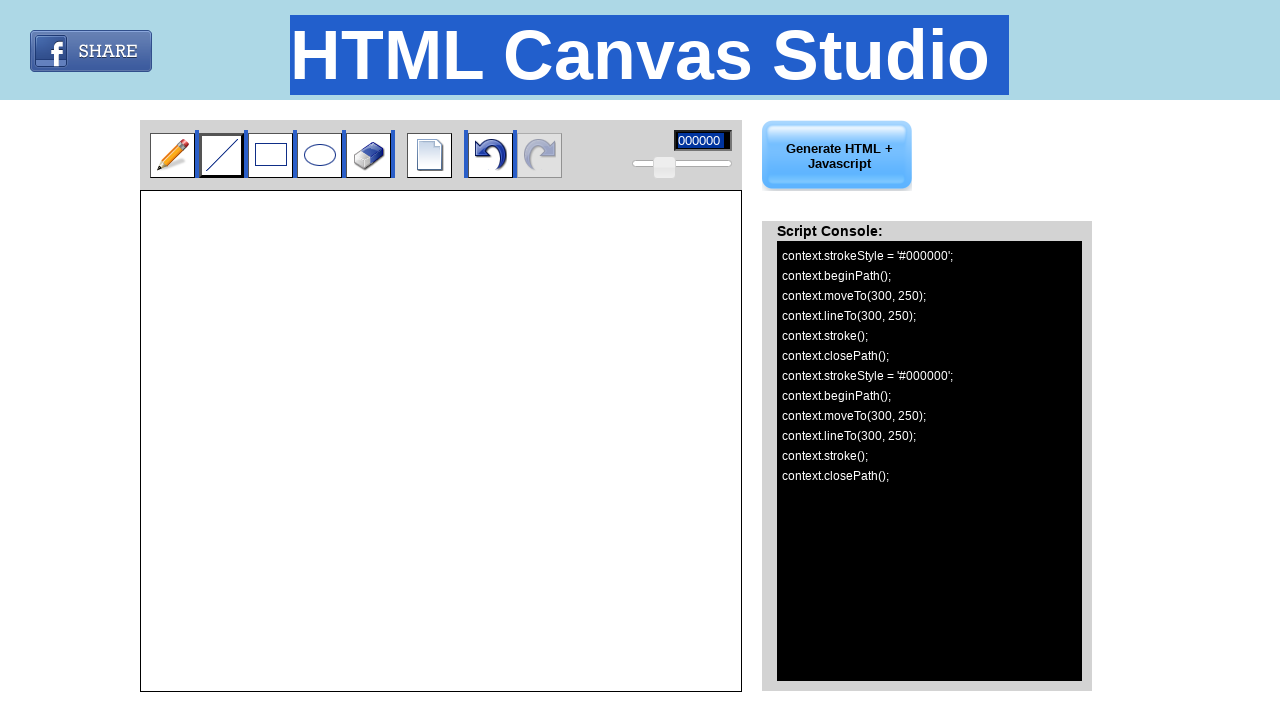

Clicked canvas to start drawing vertical line (up) at (441, 441) on #imageTemp
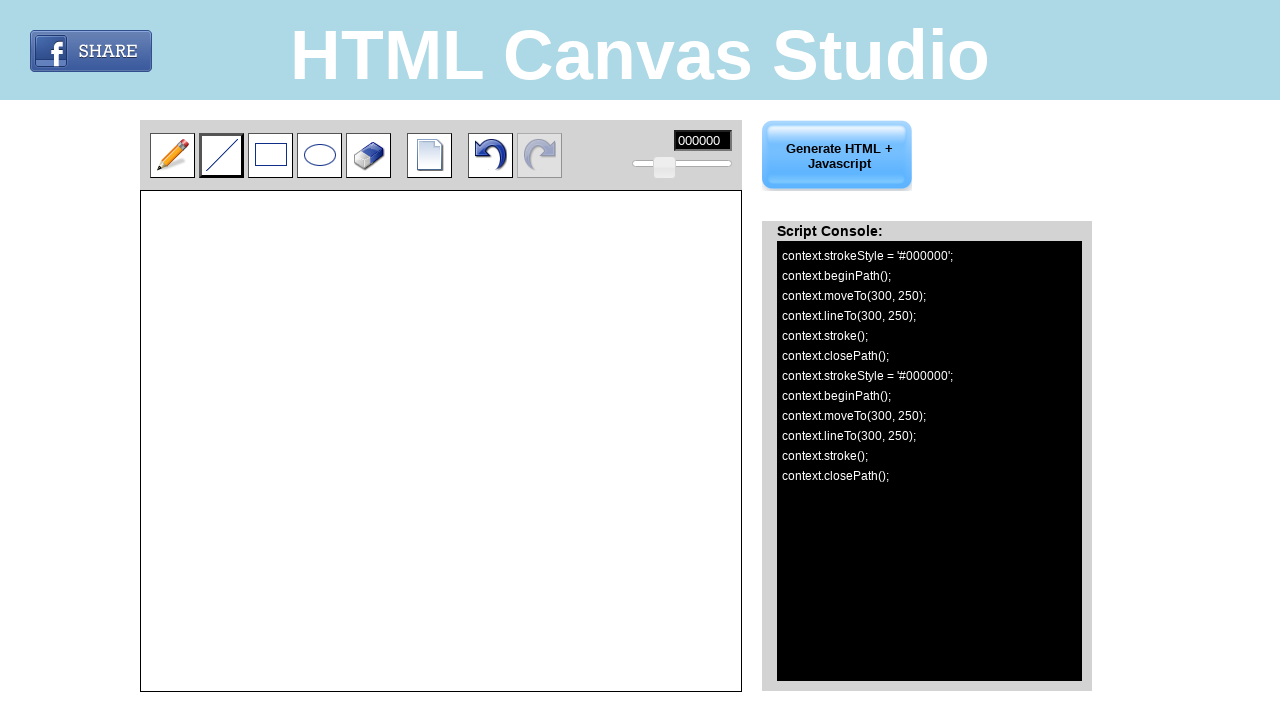

Mouse button pressed down at (441, 441)
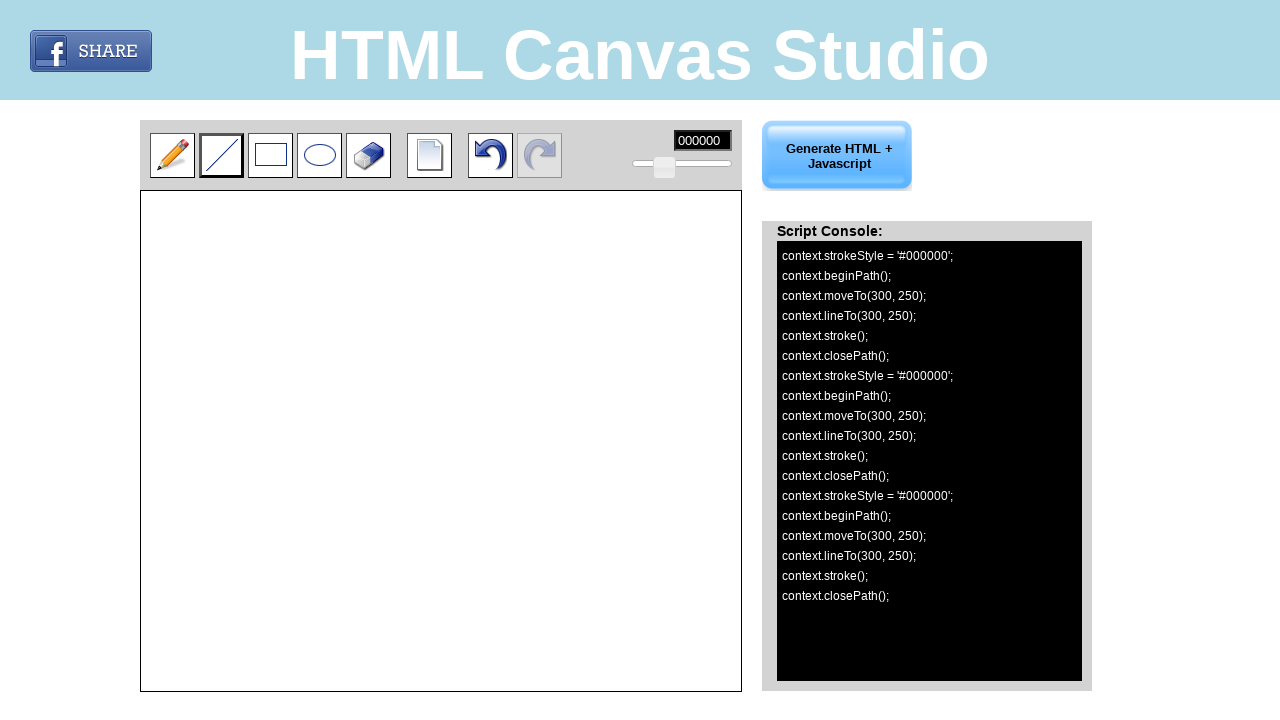

Dragged mouse up to draw vertical line at (0, -200)
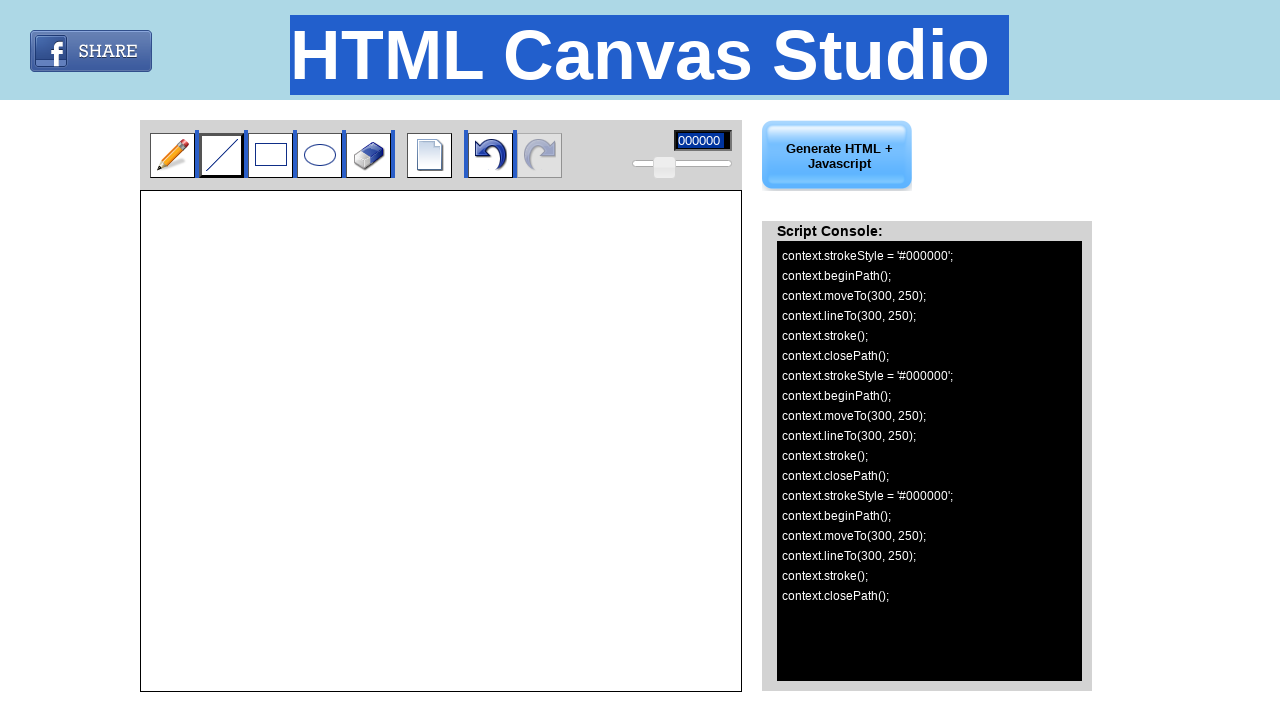

Released mouse button to complete vertical line (up) at (0, -200)
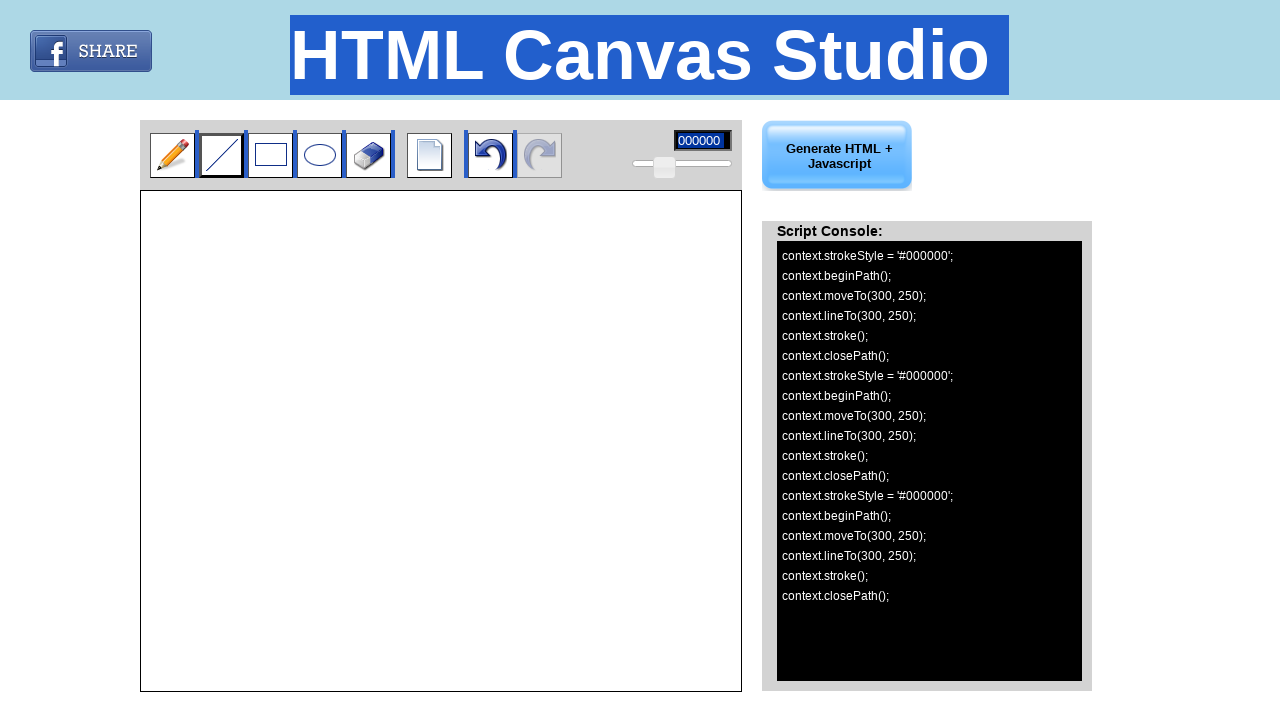

Clicked canvas to start drawing vertical line (down) at (441, 441) on #imageTemp
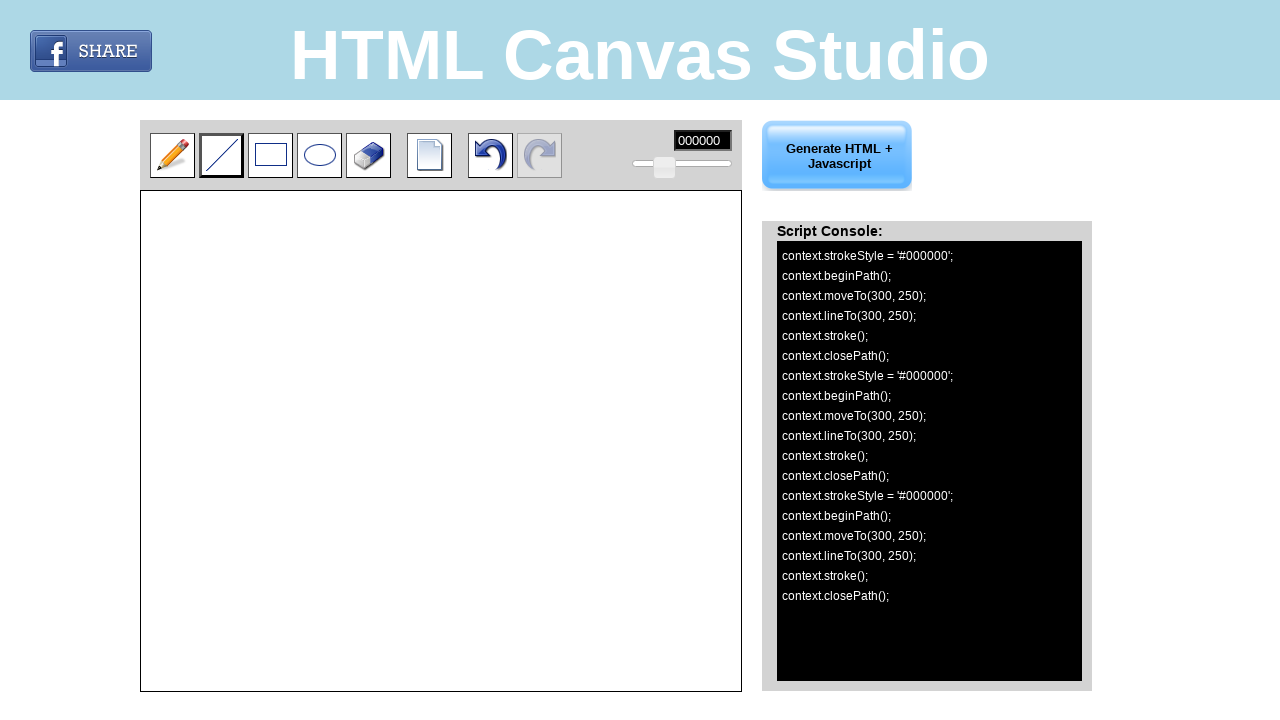

Mouse button pressed down at (441, 441)
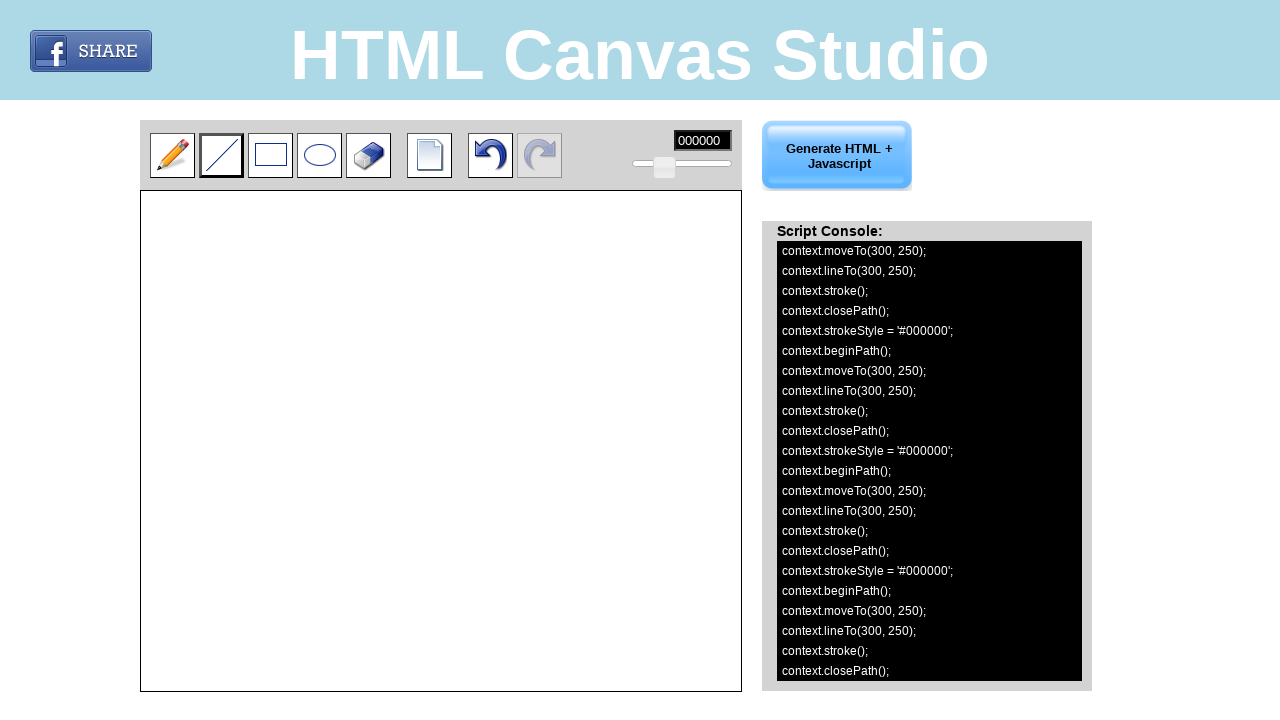

Dragged mouse down to draw vertical line at (0, 200)
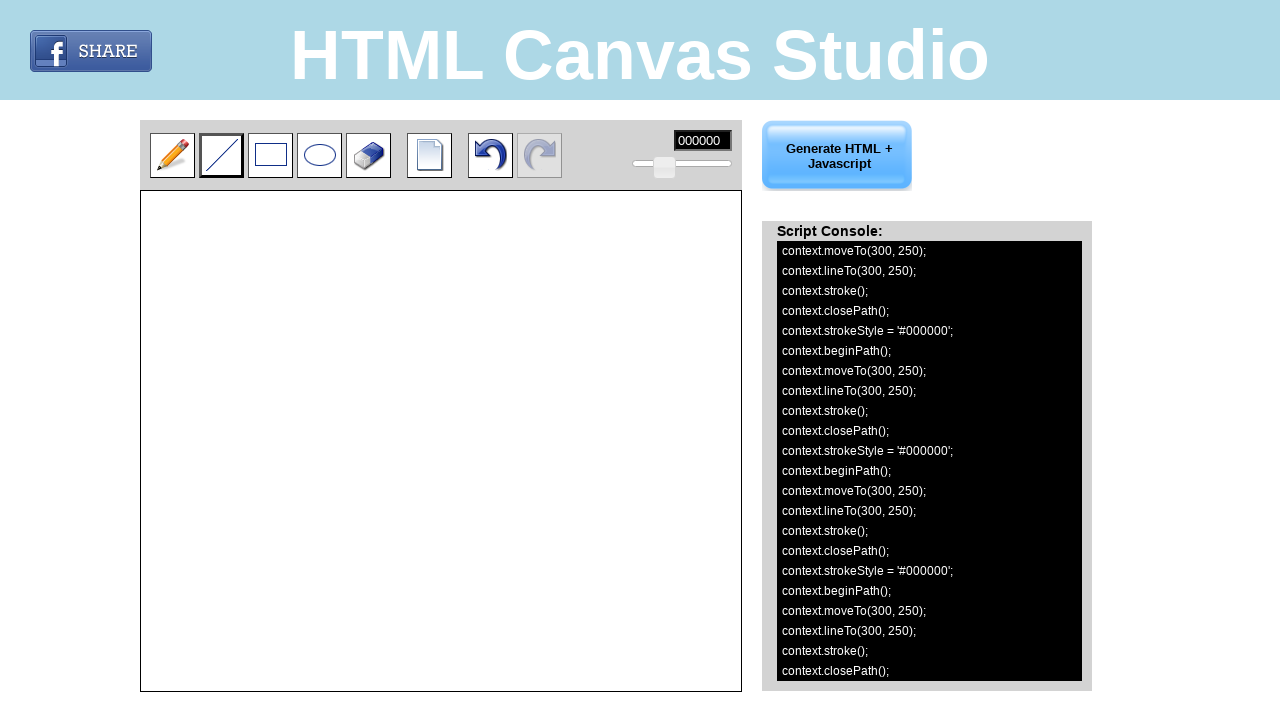

Released mouse button to complete vertical line (down) at (0, 200)
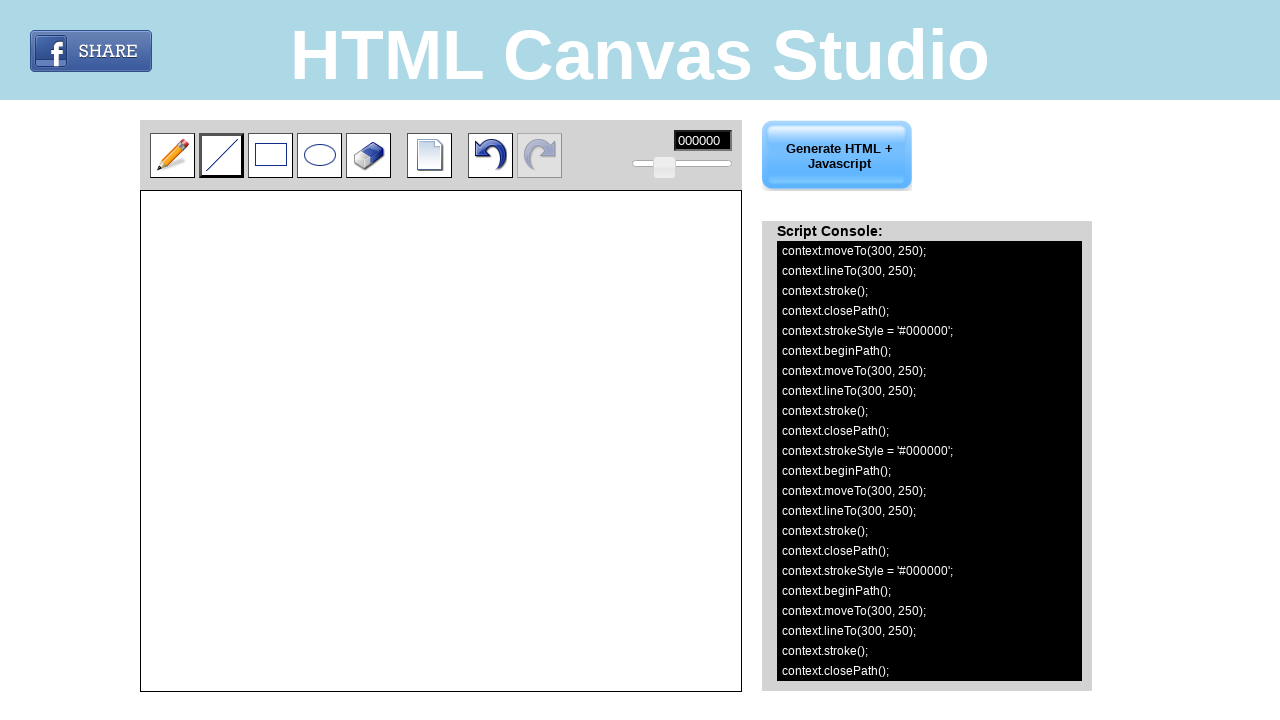

Selected rectangle drawing tool at (270, 155) on input[title='Draw a rectangle']
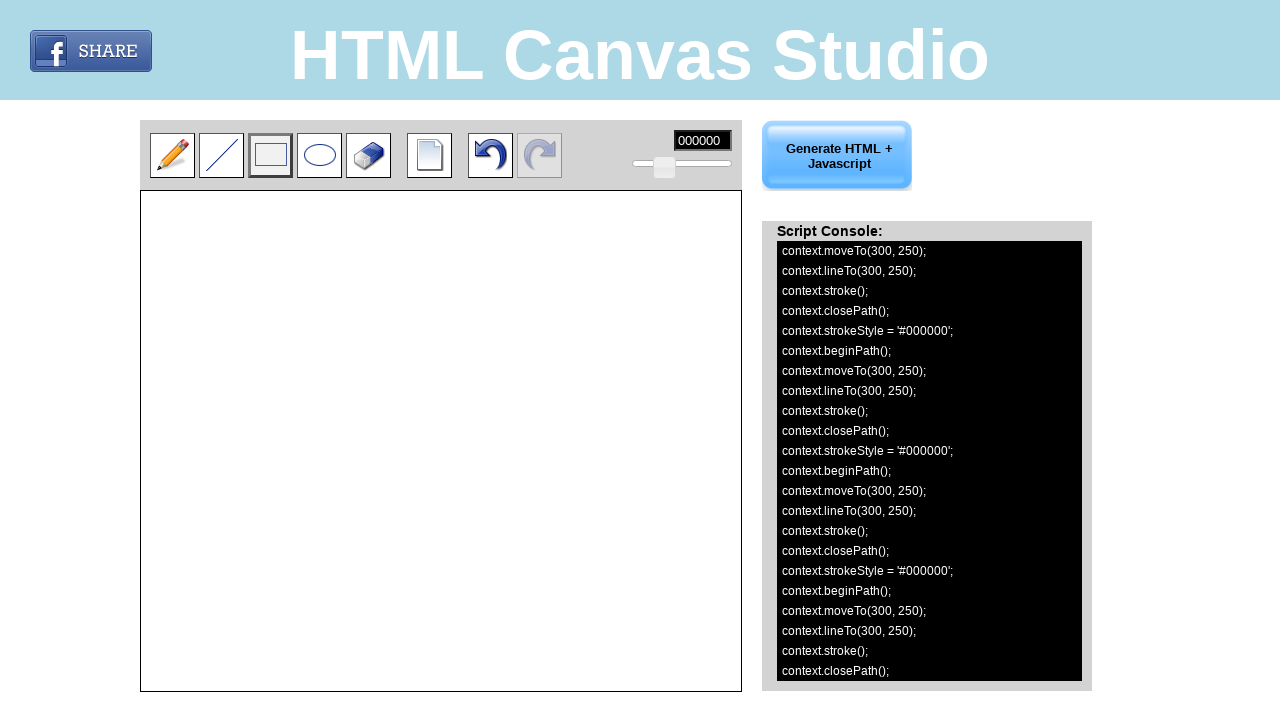

Clicked canvas to start drawing first rectangle at (441, 441) on #imageTemp
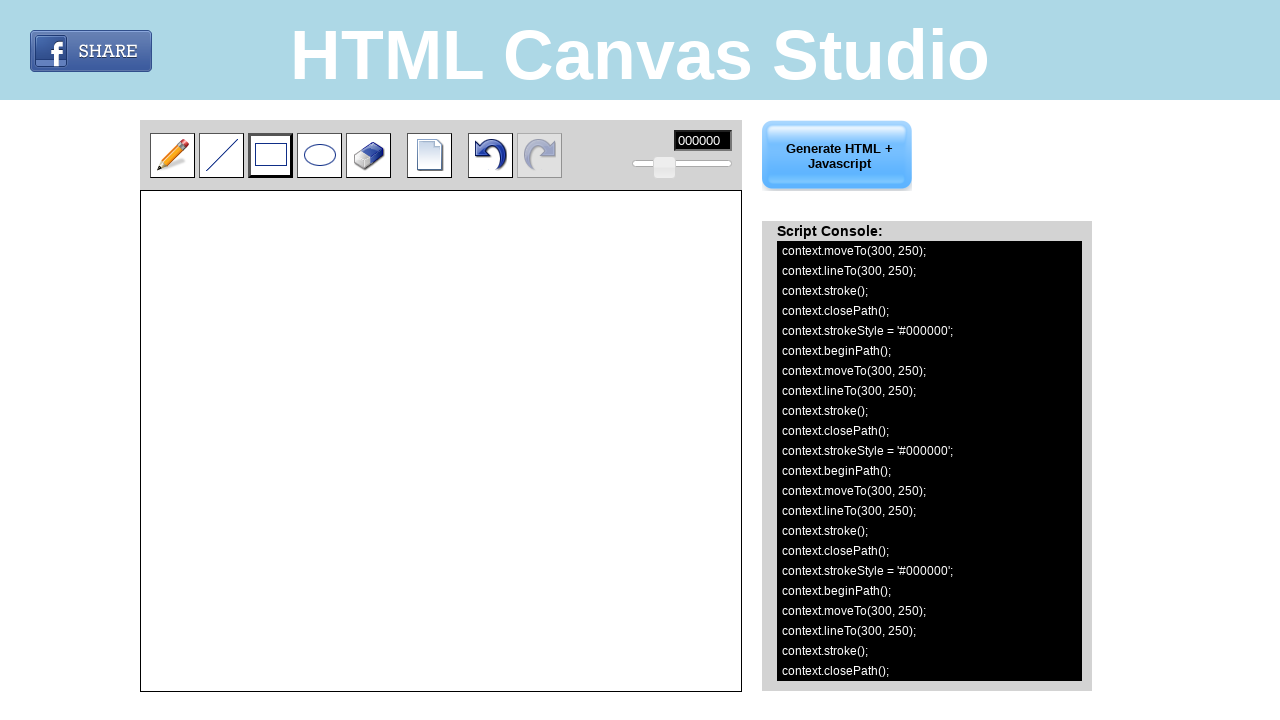

Mouse button pressed down at (441, 441)
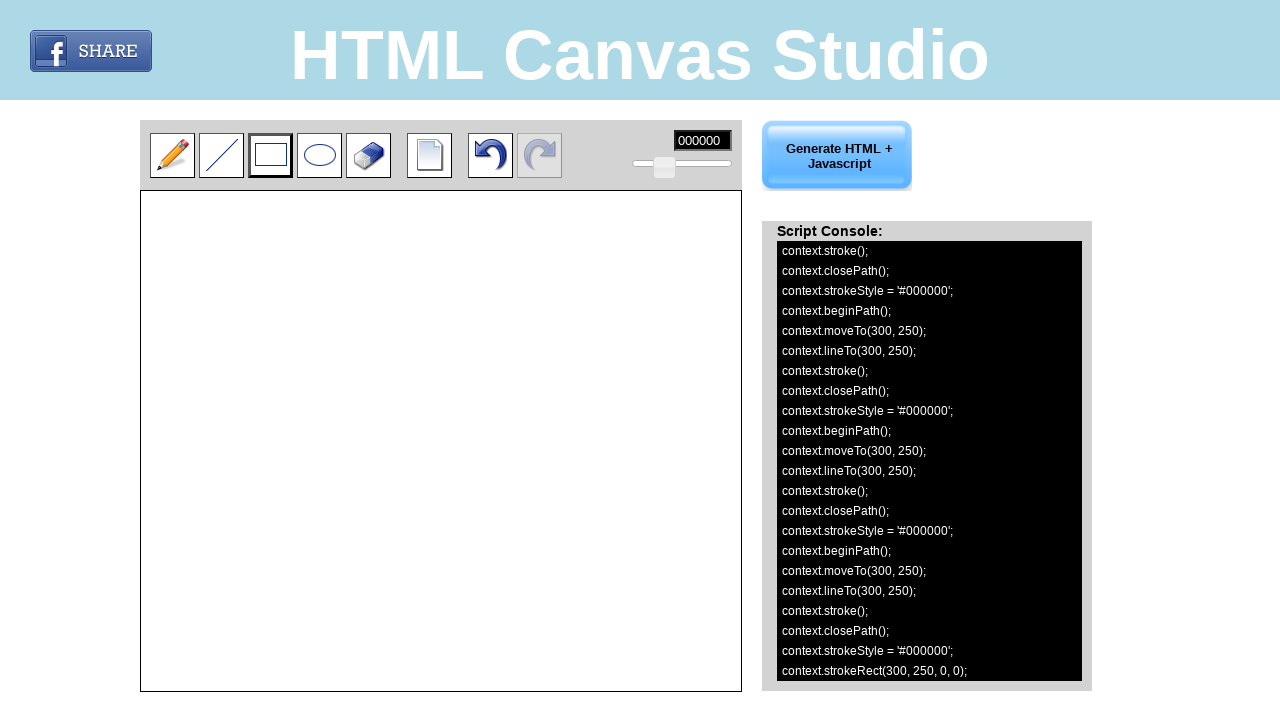

Dragged mouse to draw first rectangle at (100, -75)
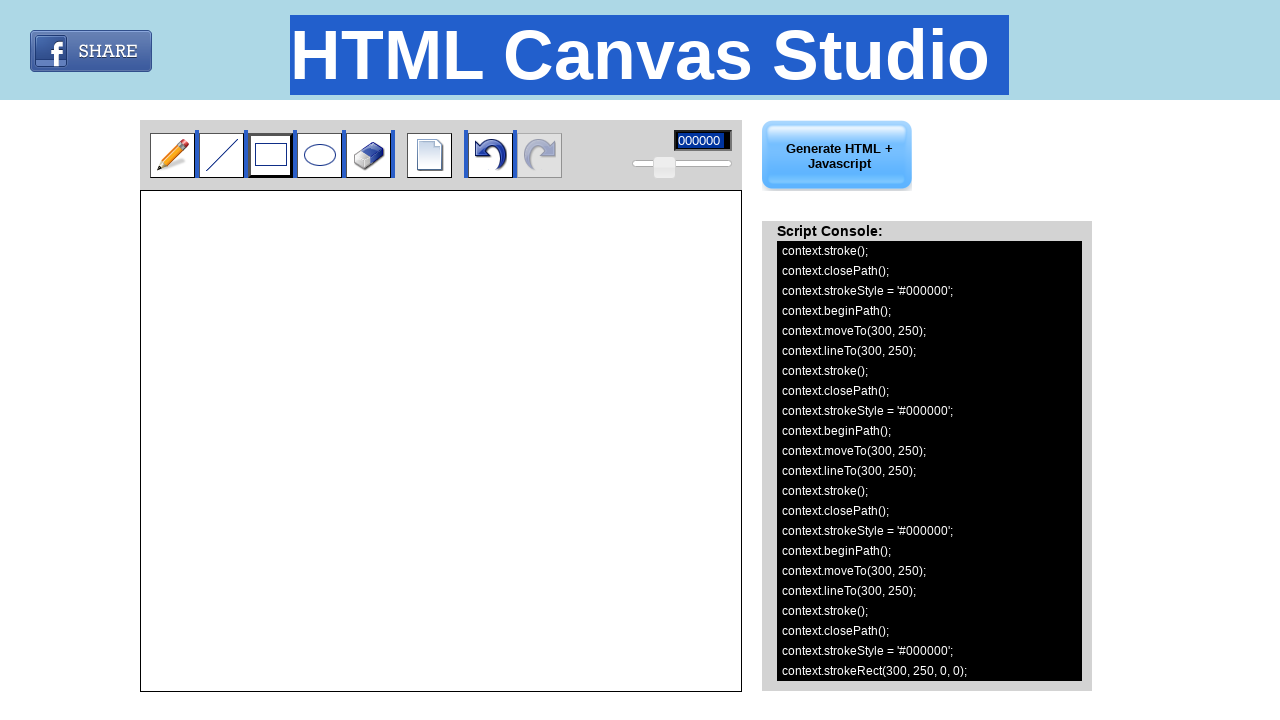

Released mouse button to complete first rectangle at (100, -75)
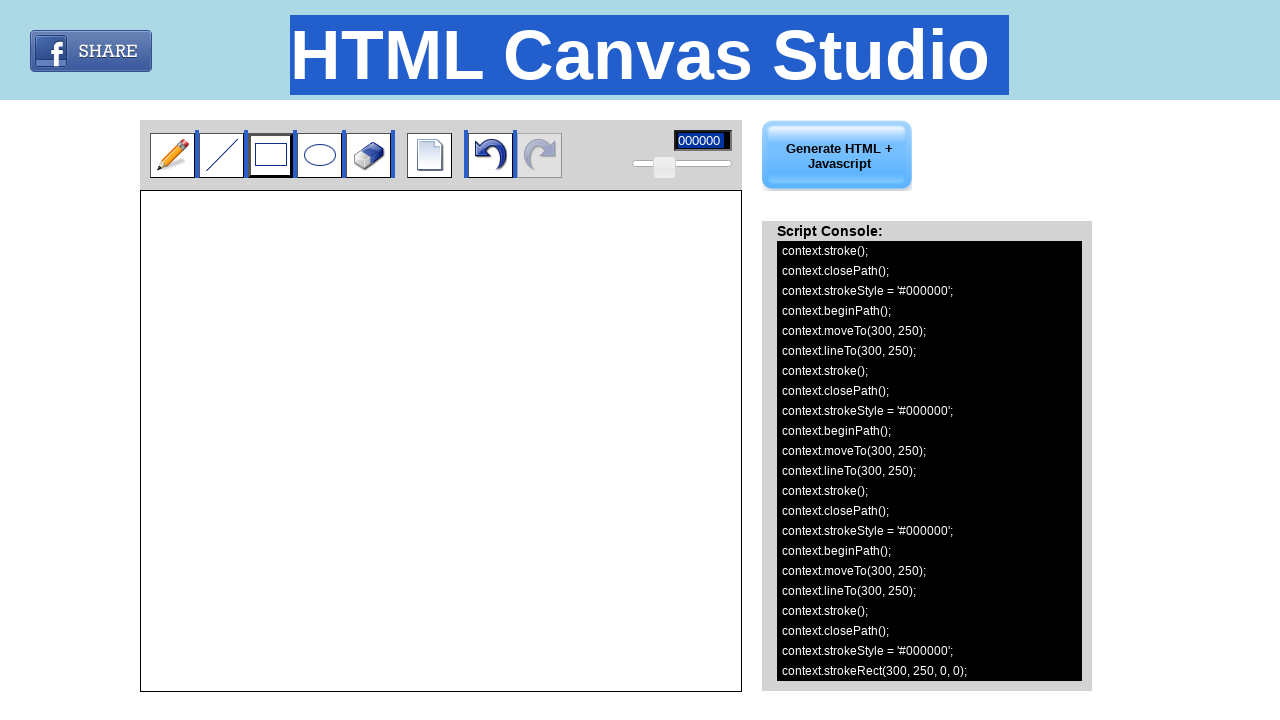

Clicked canvas to start drawing second rectangle at (441, 441) on #imageTemp
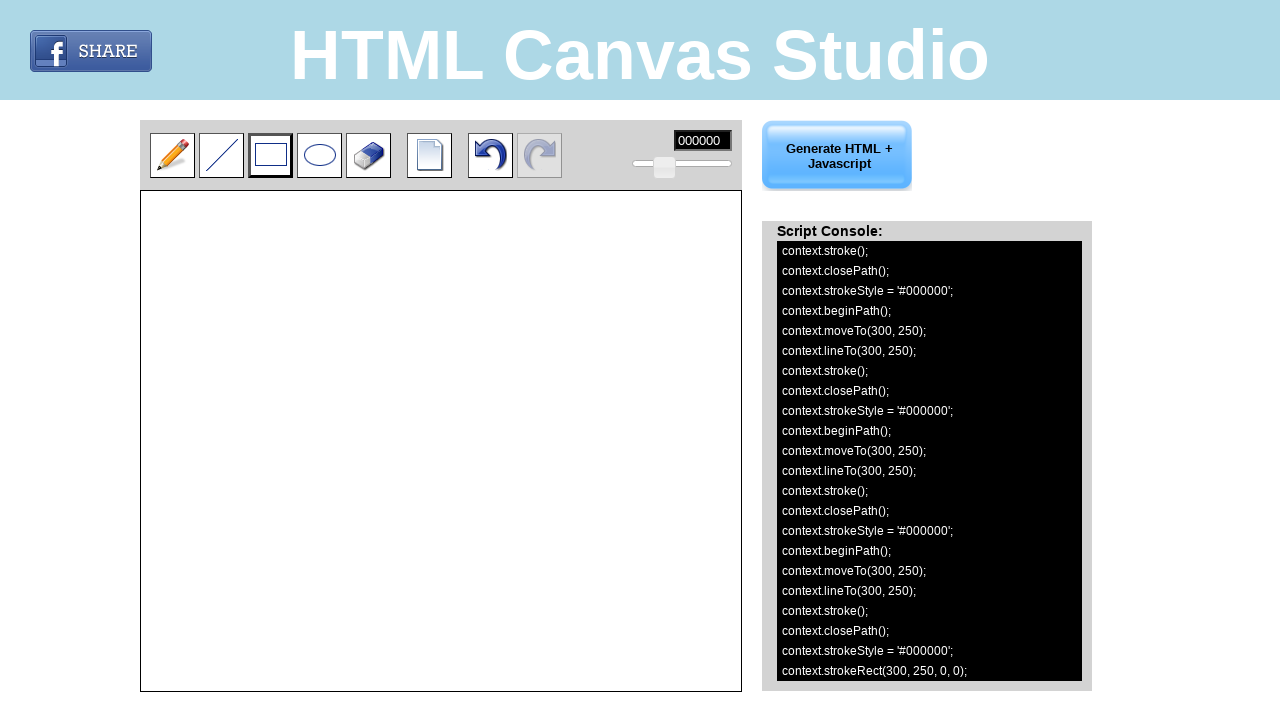

Mouse button pressed down at (441, 441)
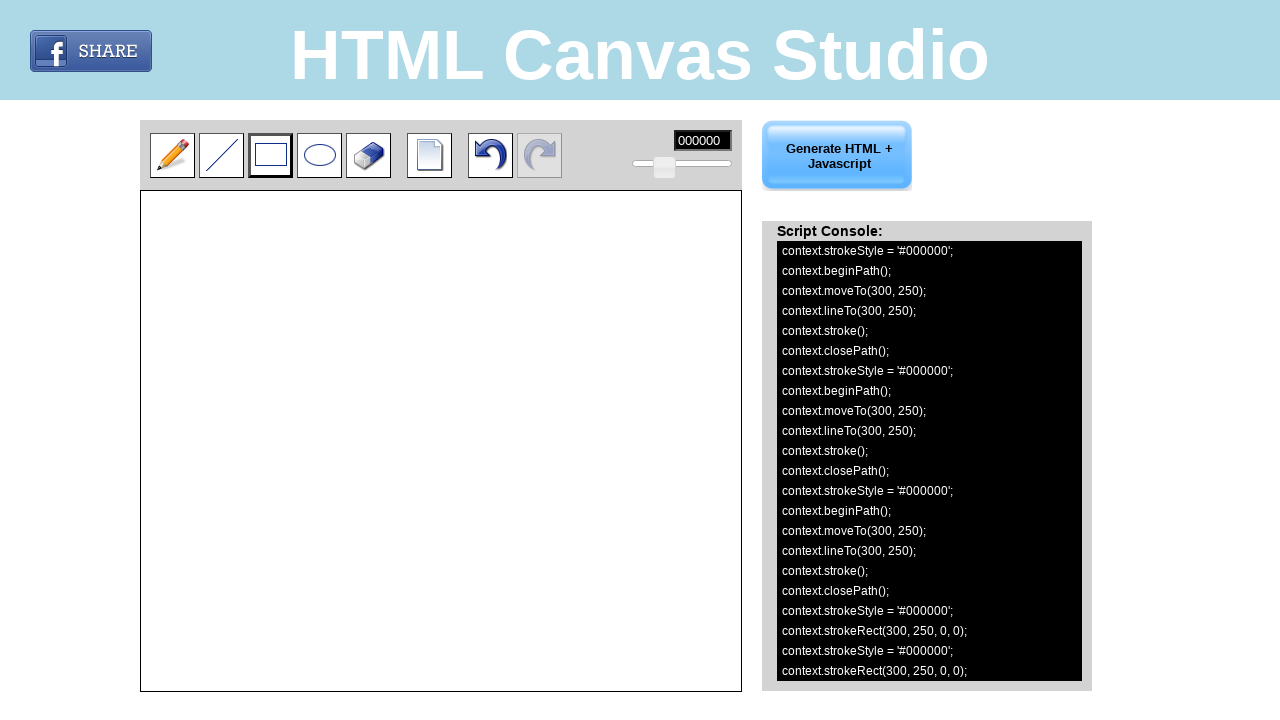

Dragged mouse to draw second rectangle at (100, -75)
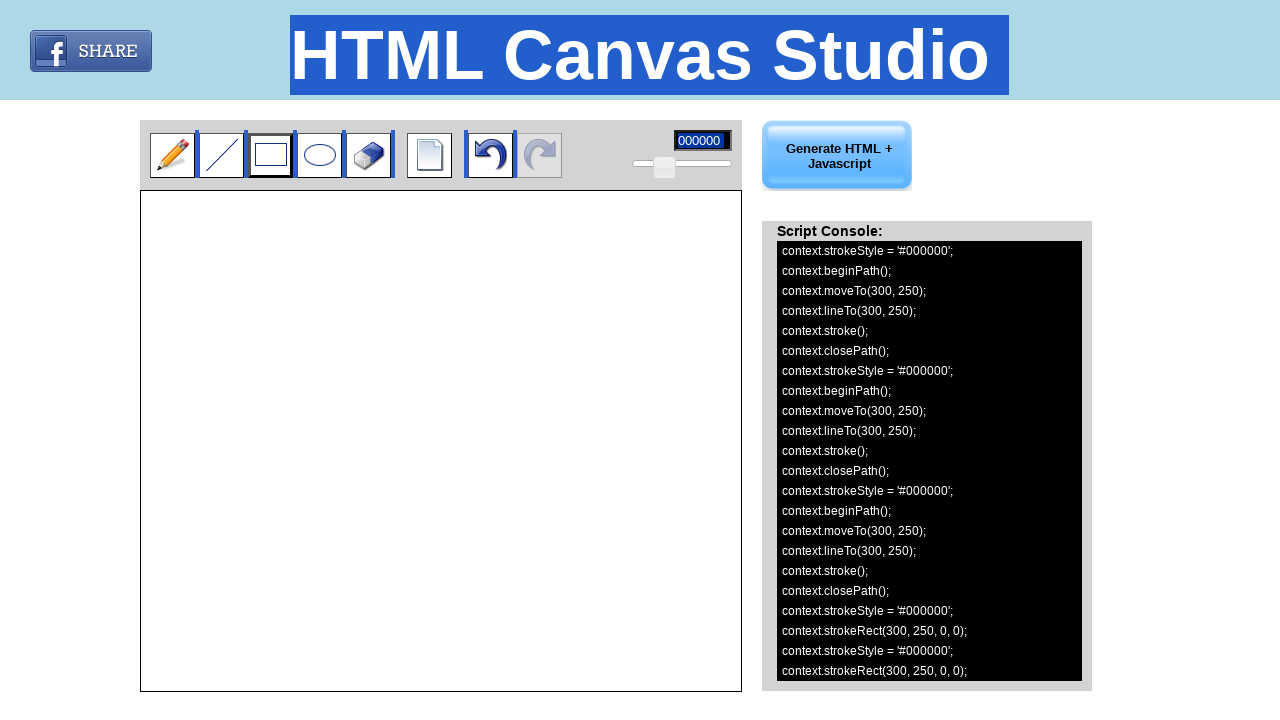

Released mouse button to complete second rectangle at (100, -75)
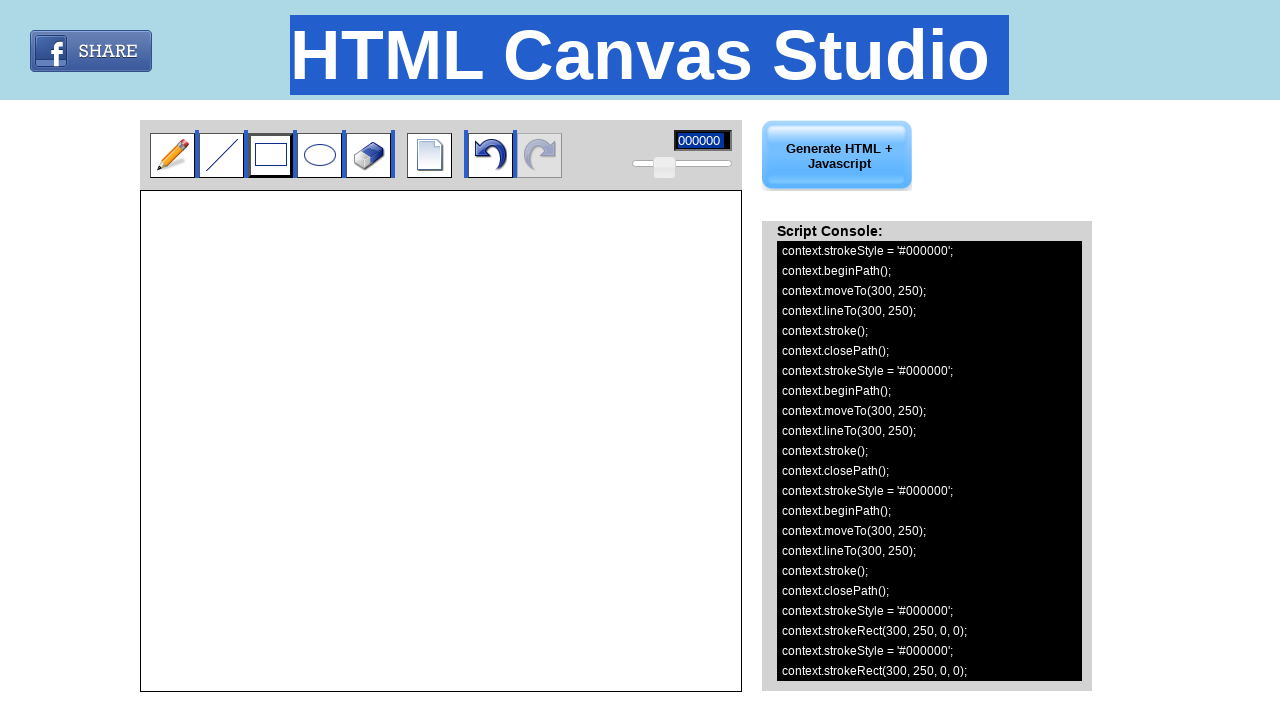

Selected eraser tool at (368, 155) on input[title='Use eraser']
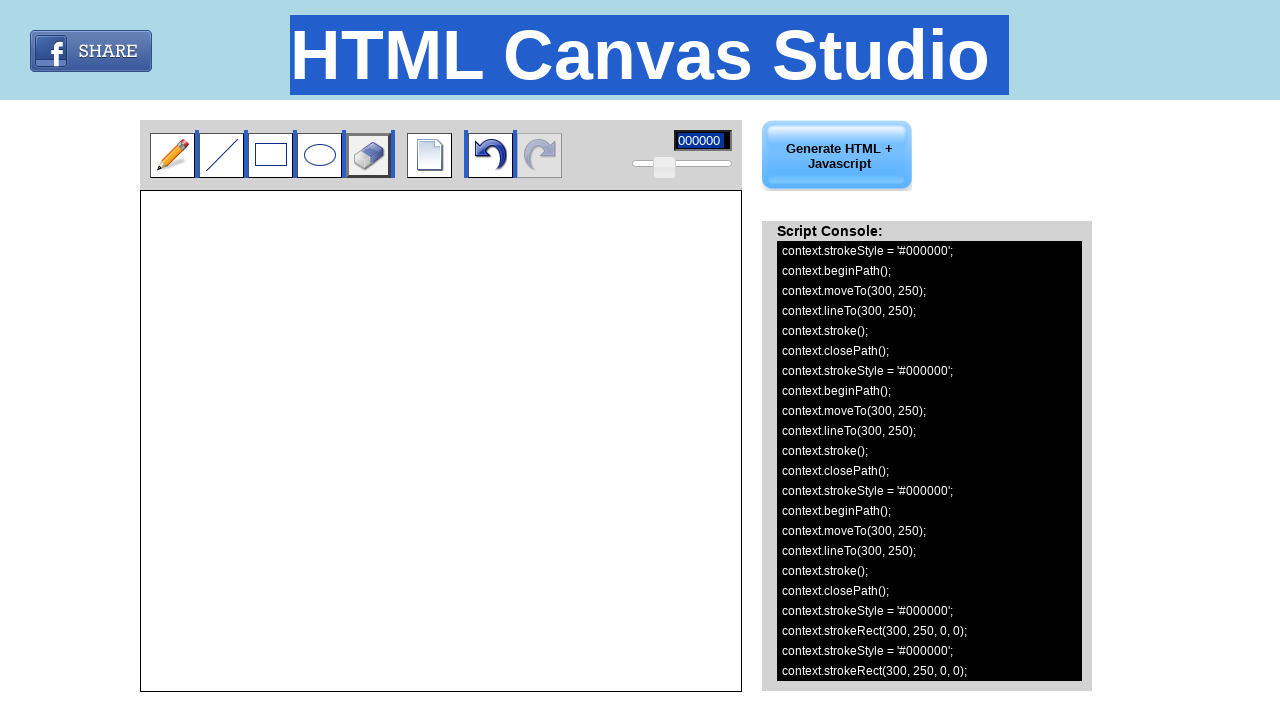

Located eraser size slider
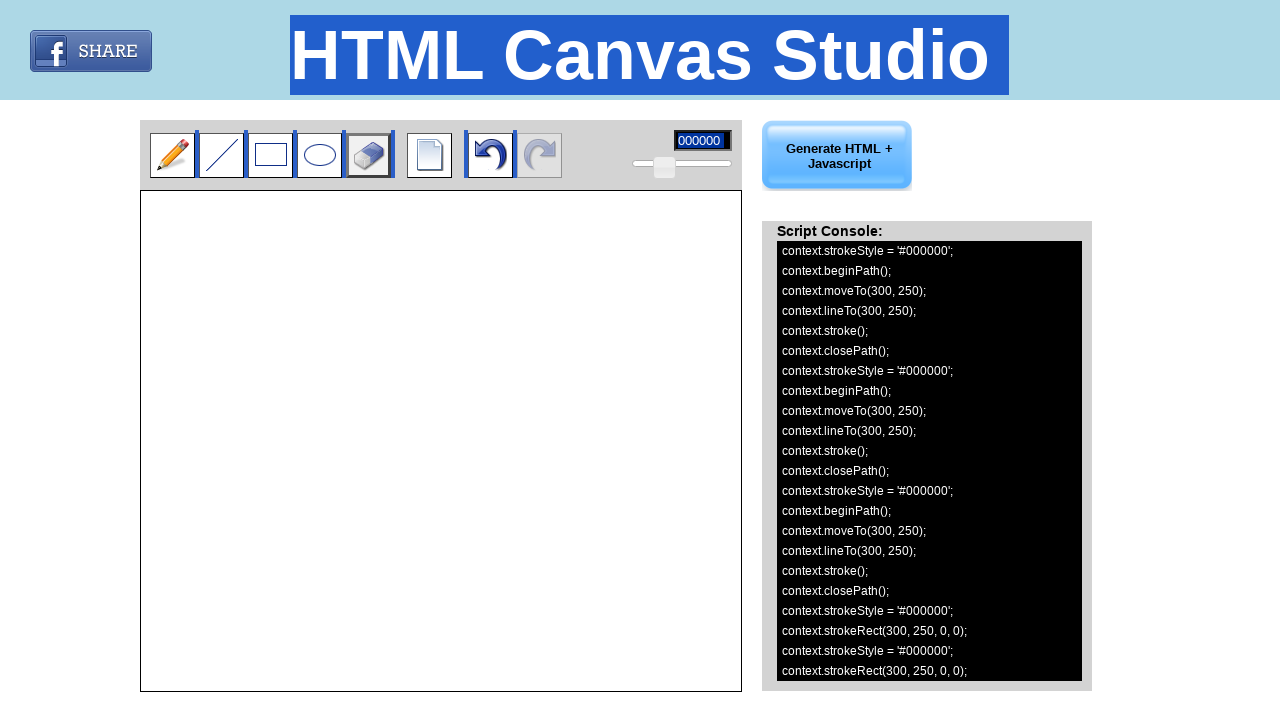

Moved mouse to slider handle at (664, 167)
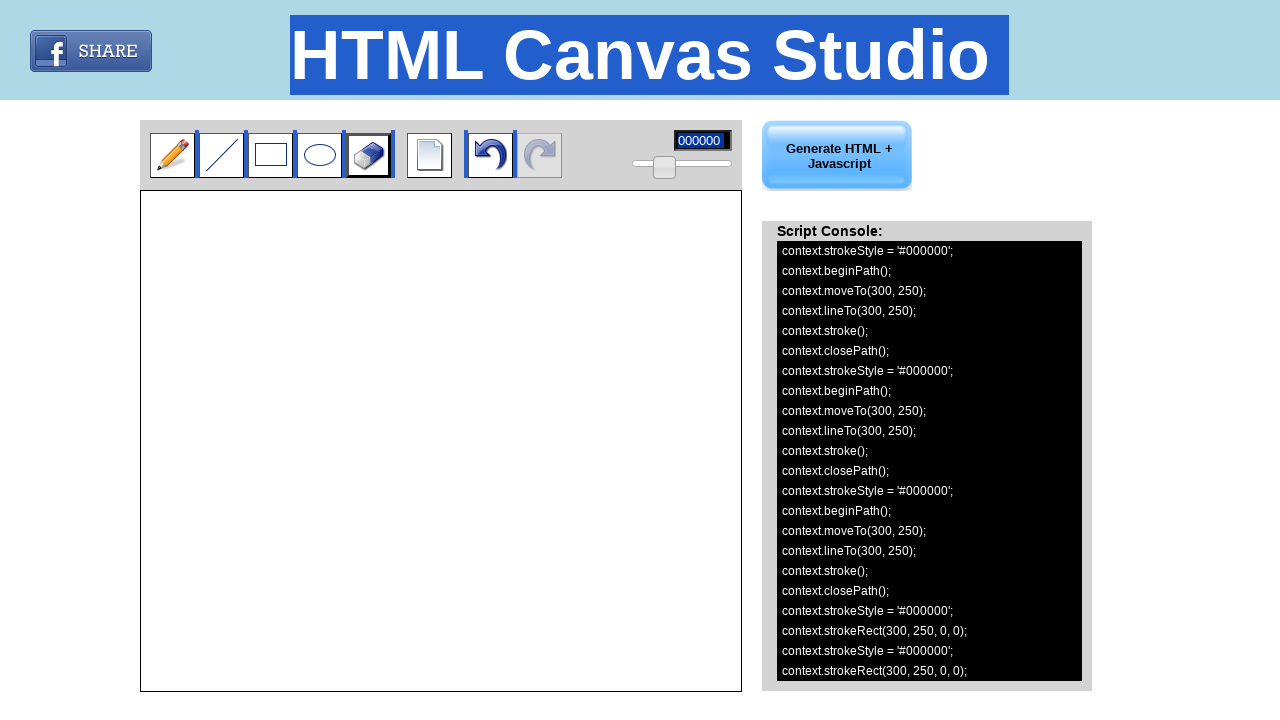

Mouse button pressed down on slider at (664, 167)
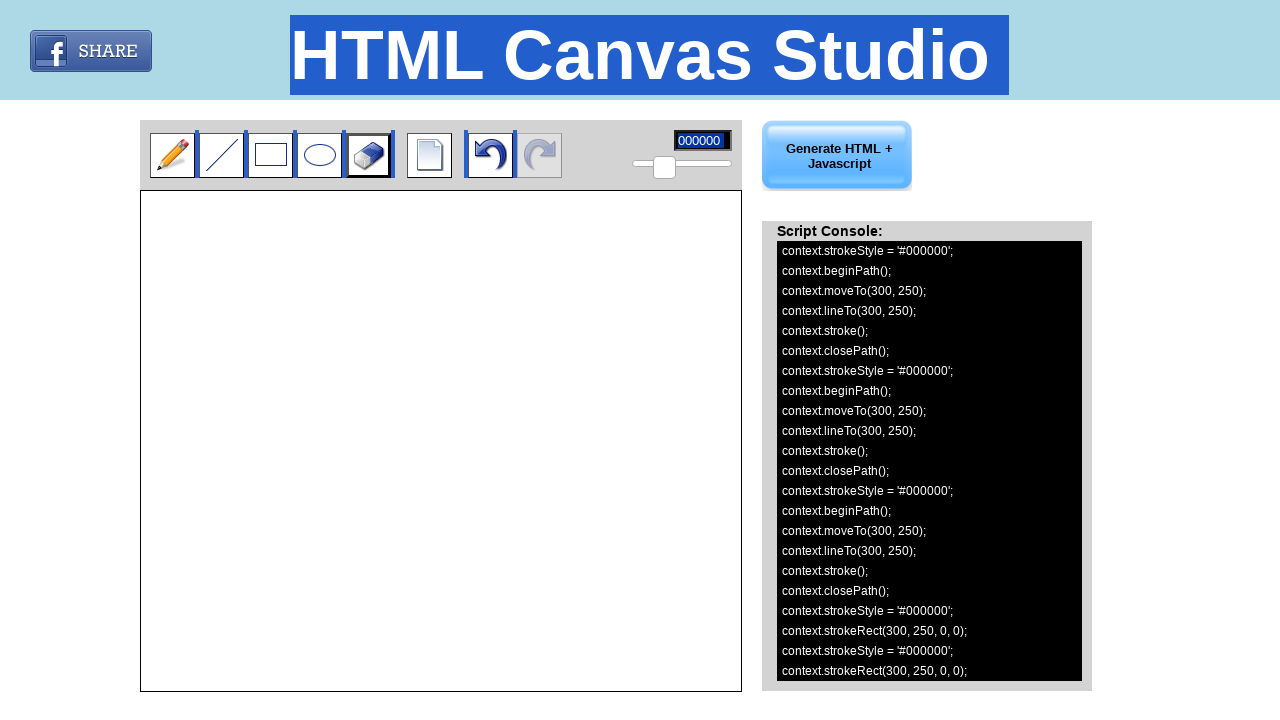

Dragged slider to adjust eraser size at (669, 167)
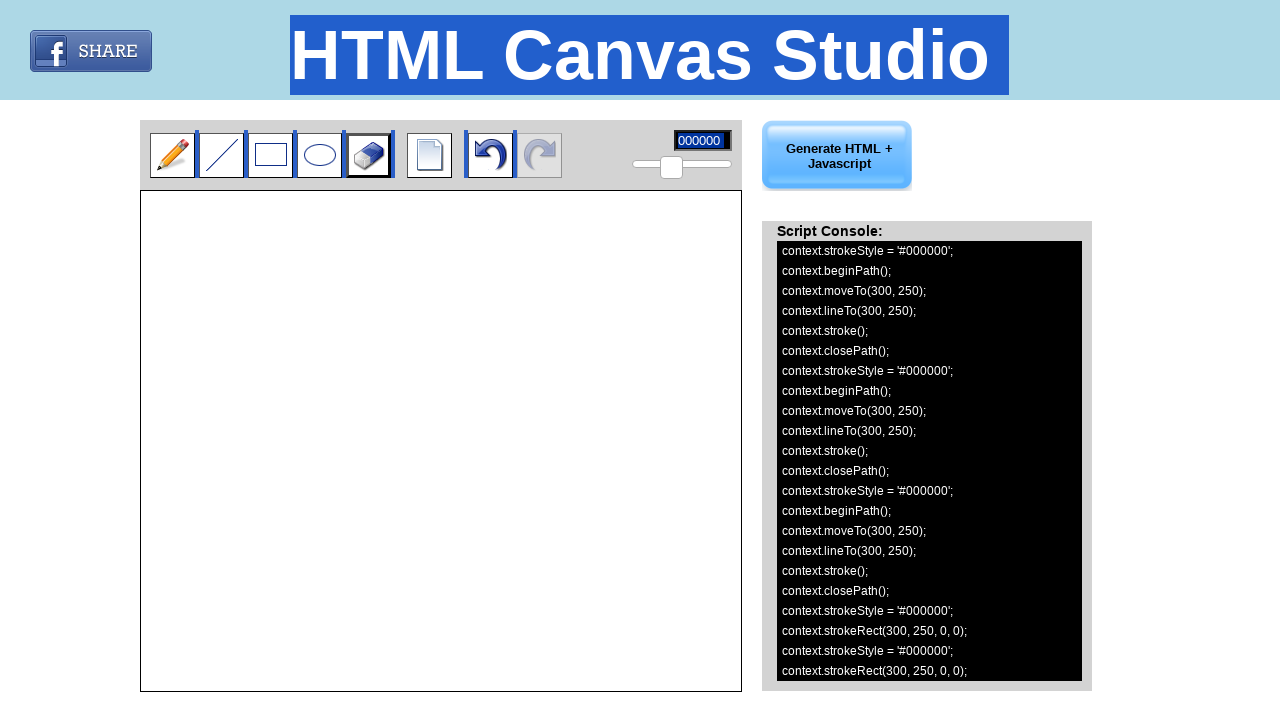

Released mouse button to set eraser size at (669, 167)
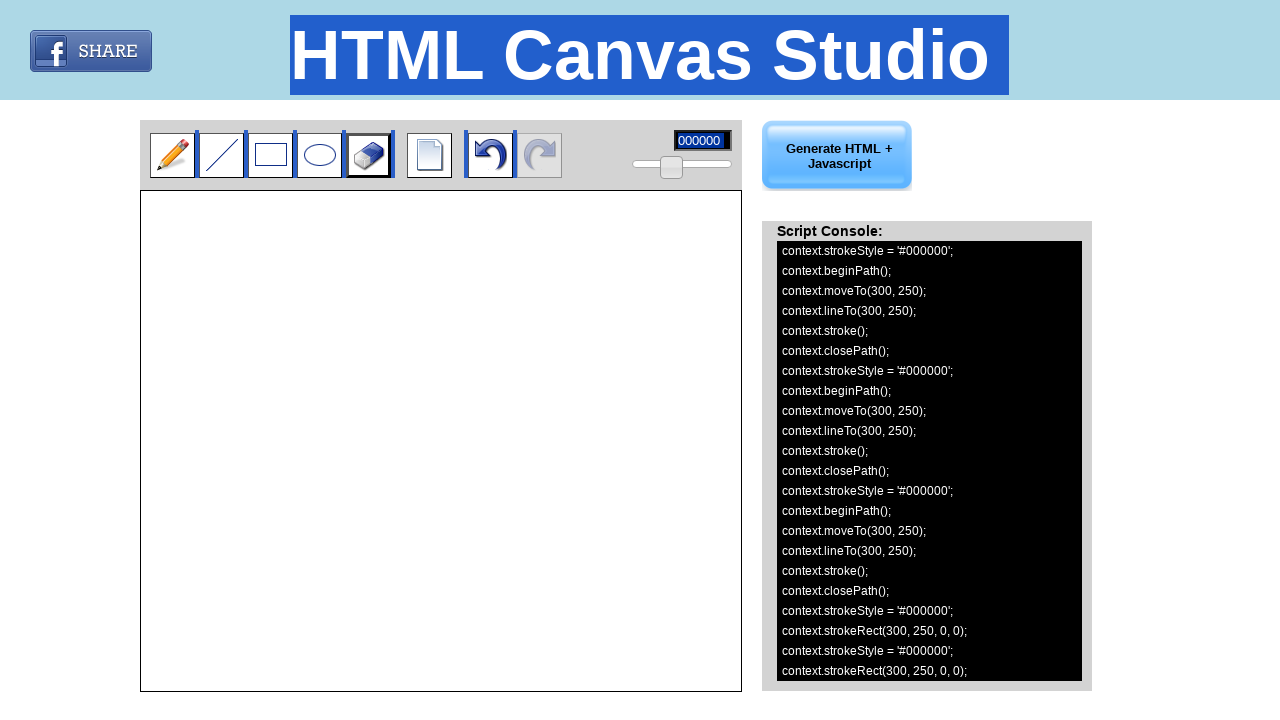

Clicked canvas to start erasing horizontal line (left) at (441, 441) on #imageTemp
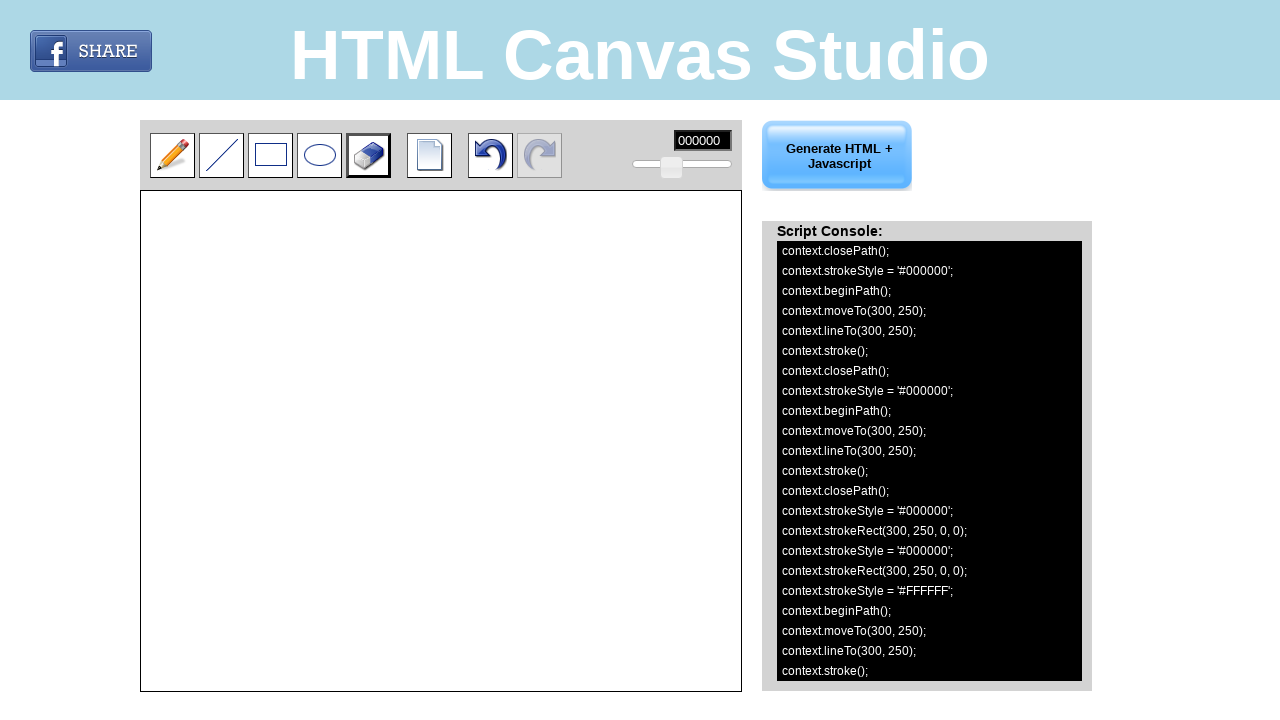

Mouse button pressed down at (441, 441)
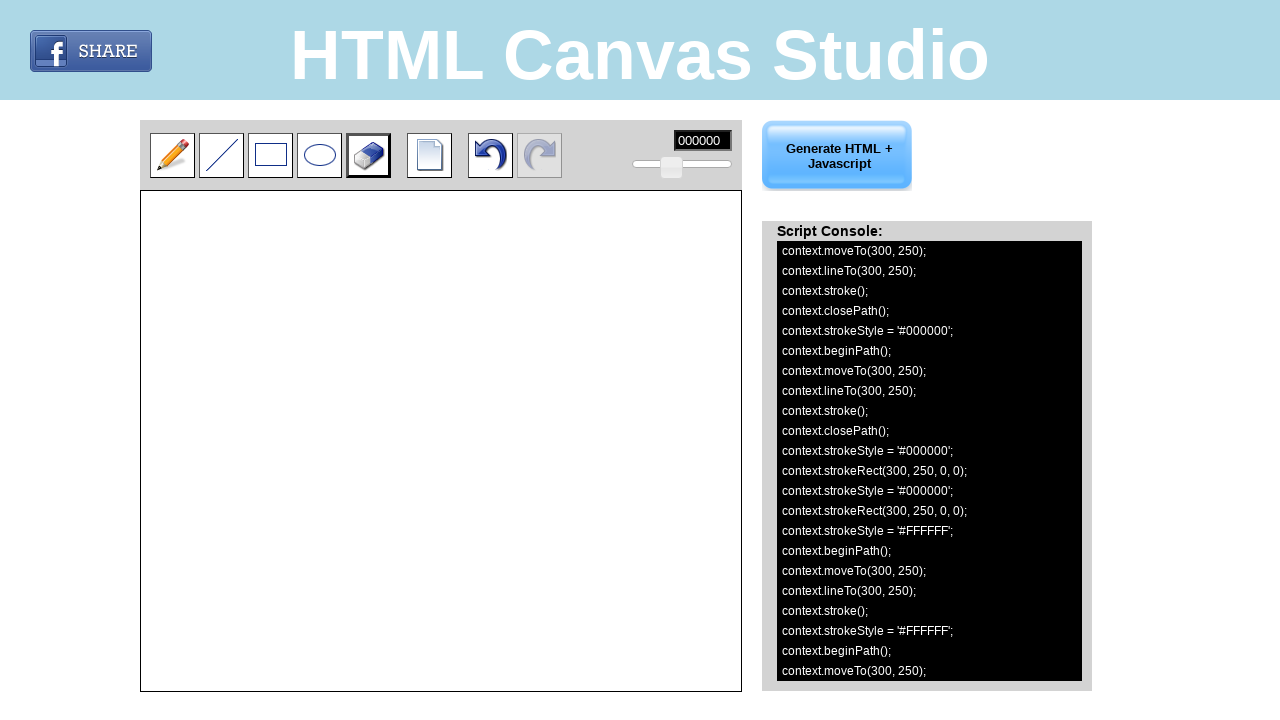

Dragged eraser left to erase horizontal line at (-200, 0)
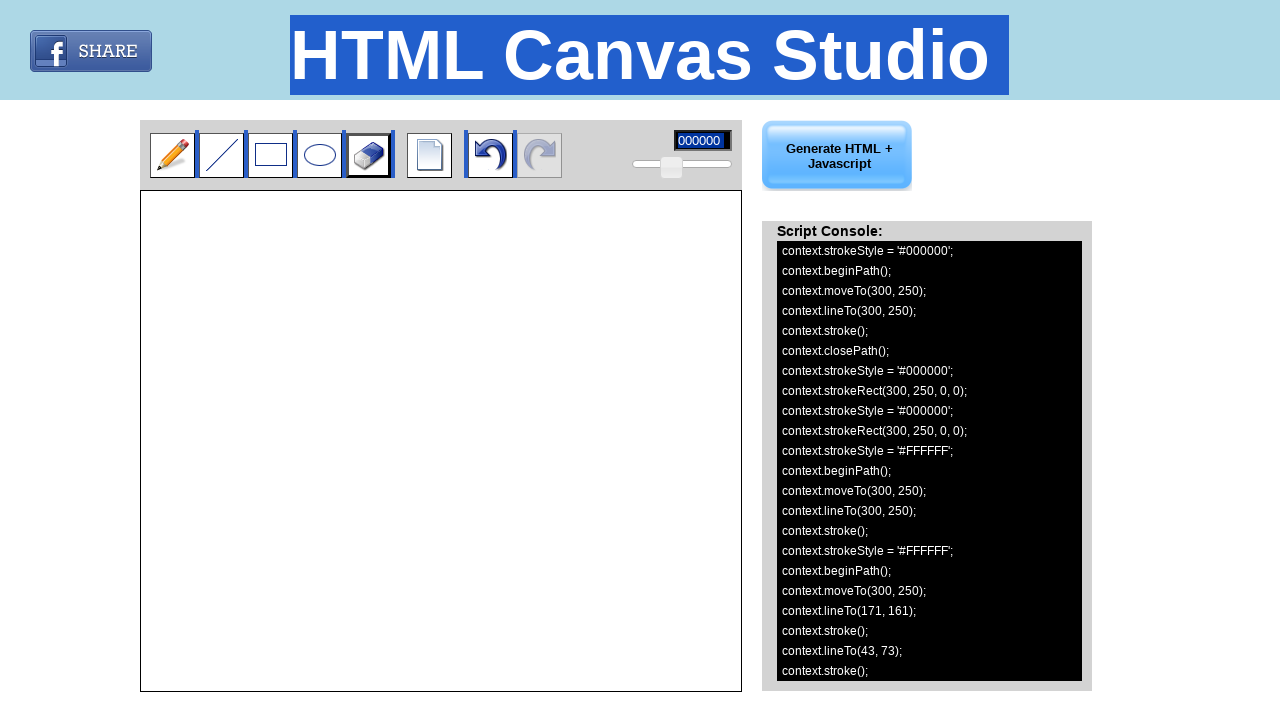

Released mouse button to complete erasing (left) at (-200, 0)
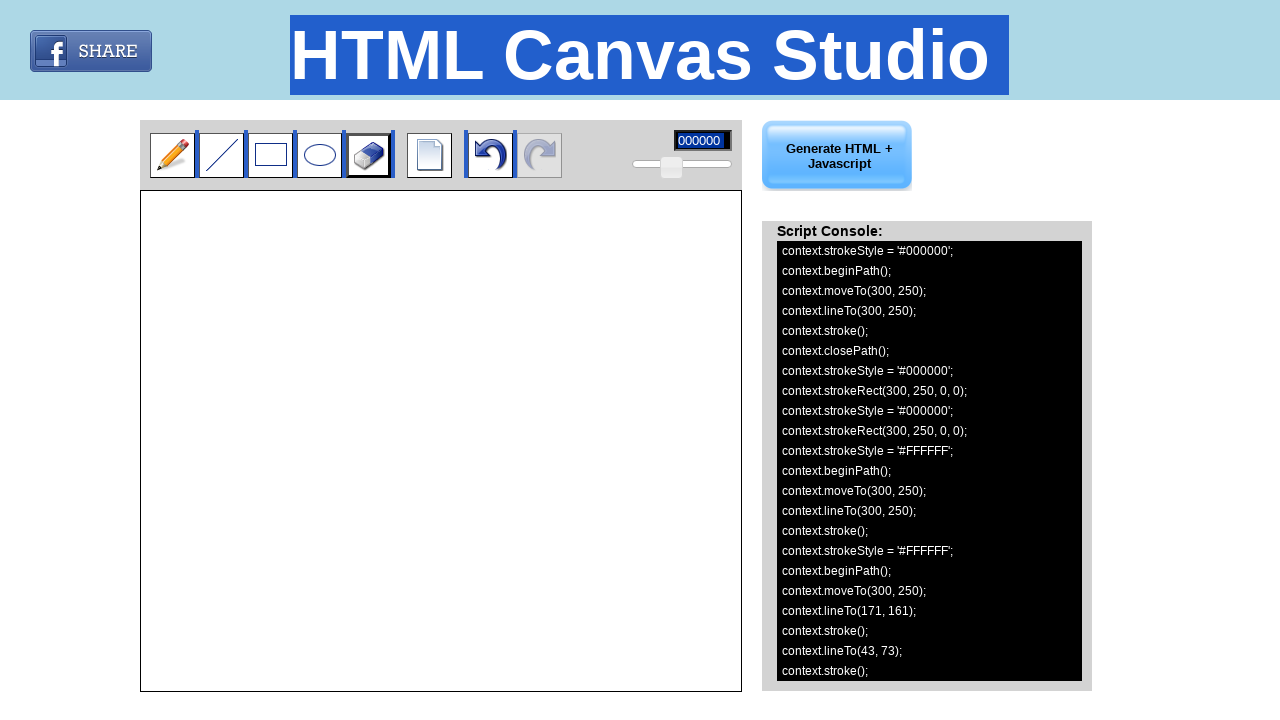

Clicked canvas to start erasing horizontal line (right) at (441, 441) on #imageTemp
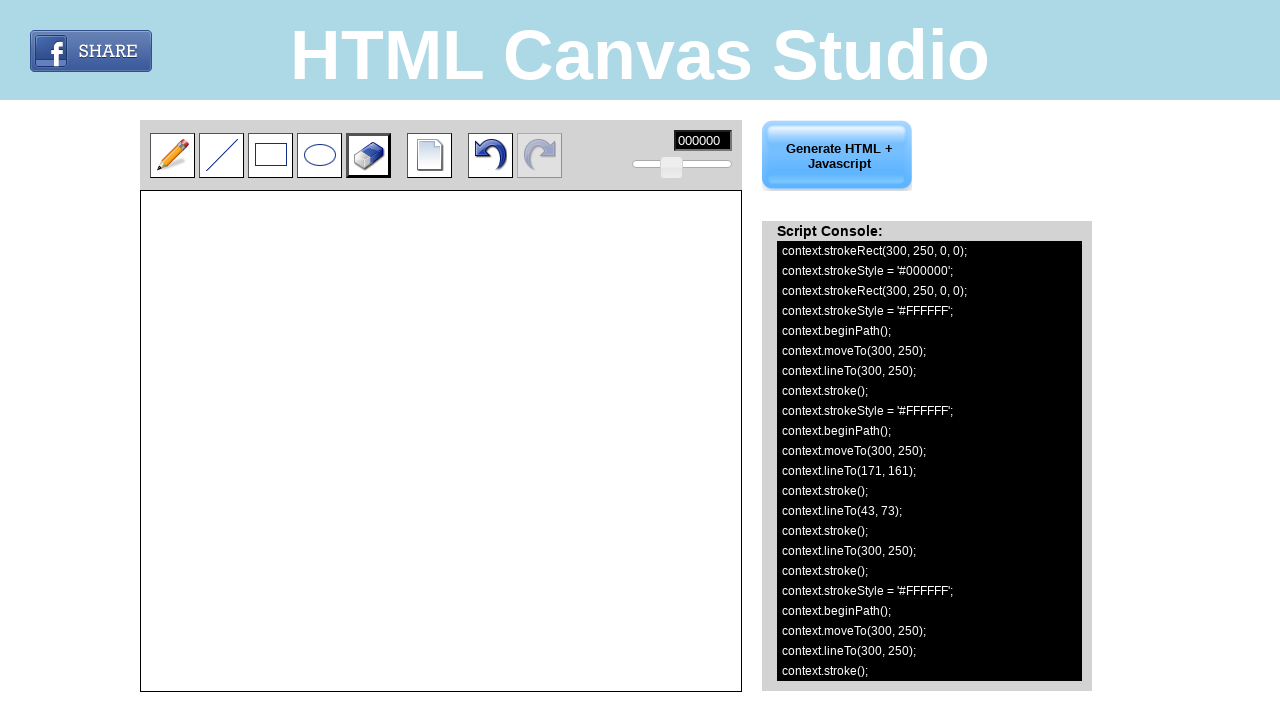

Mouse button pressed down at (441, 441)
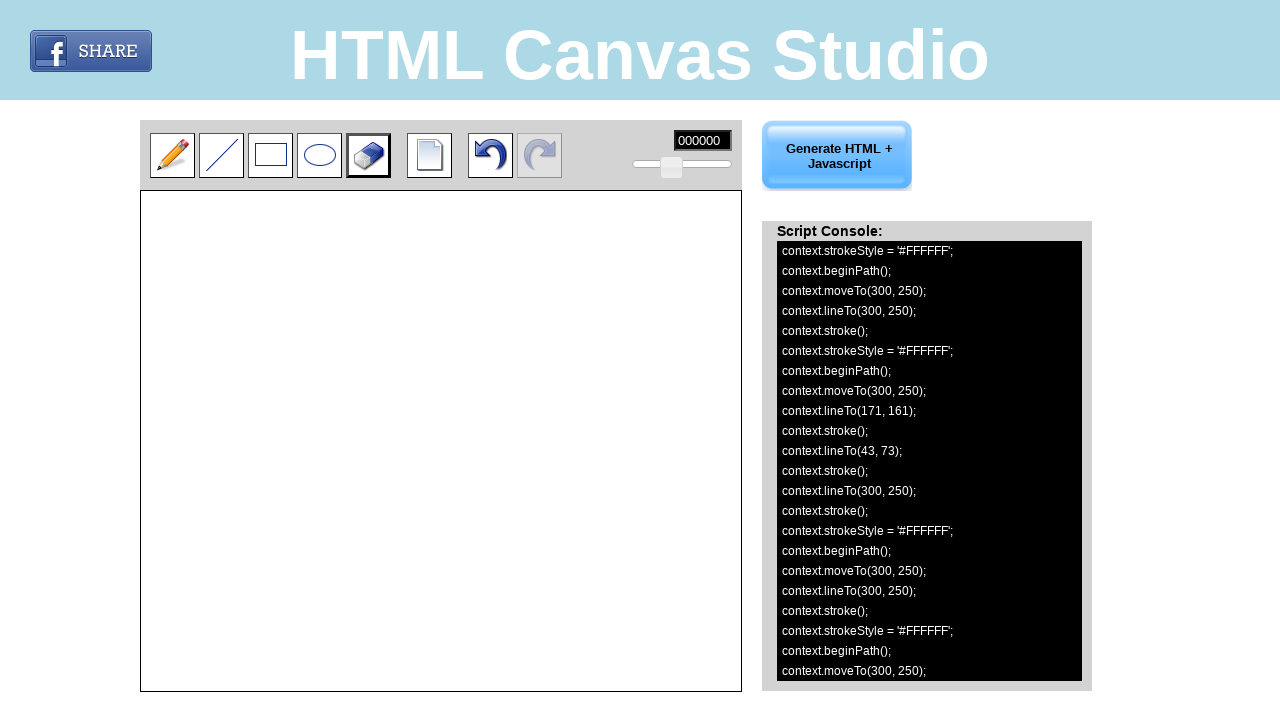

Dragged eraser right to erase horizontal line at (200, 0)
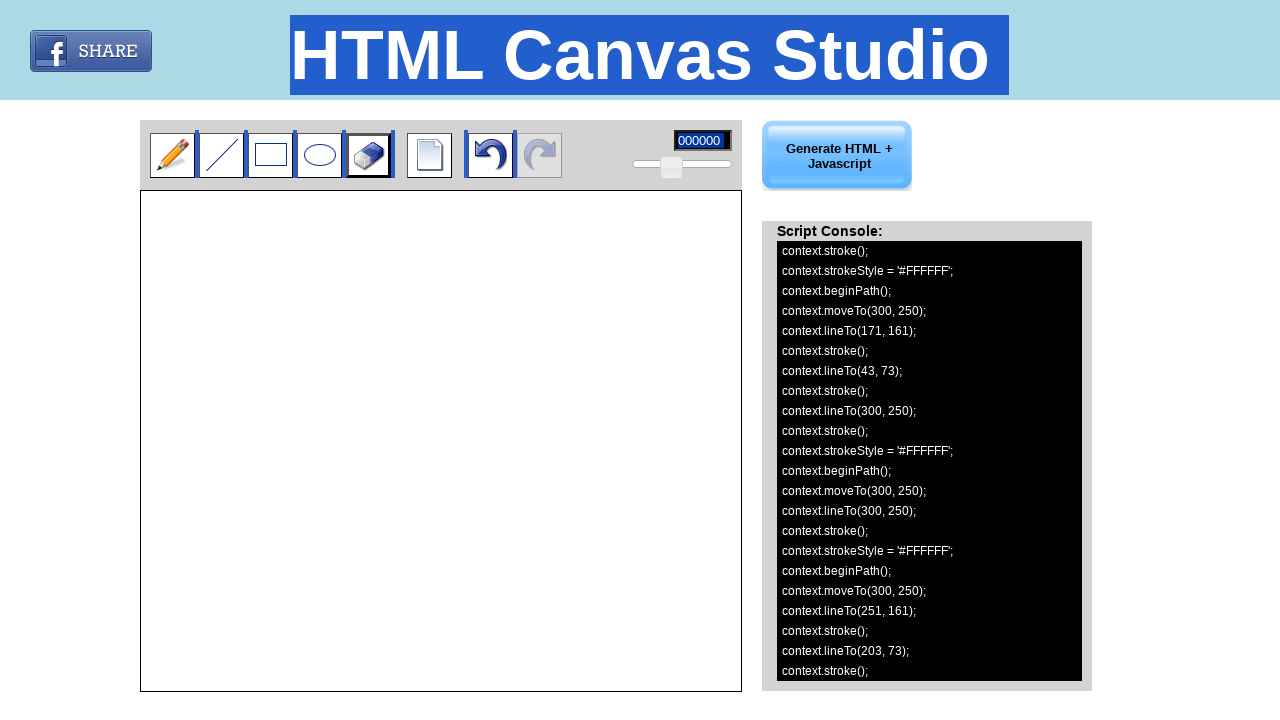

Released mouse button to complete erasing (right) at (200, 0)
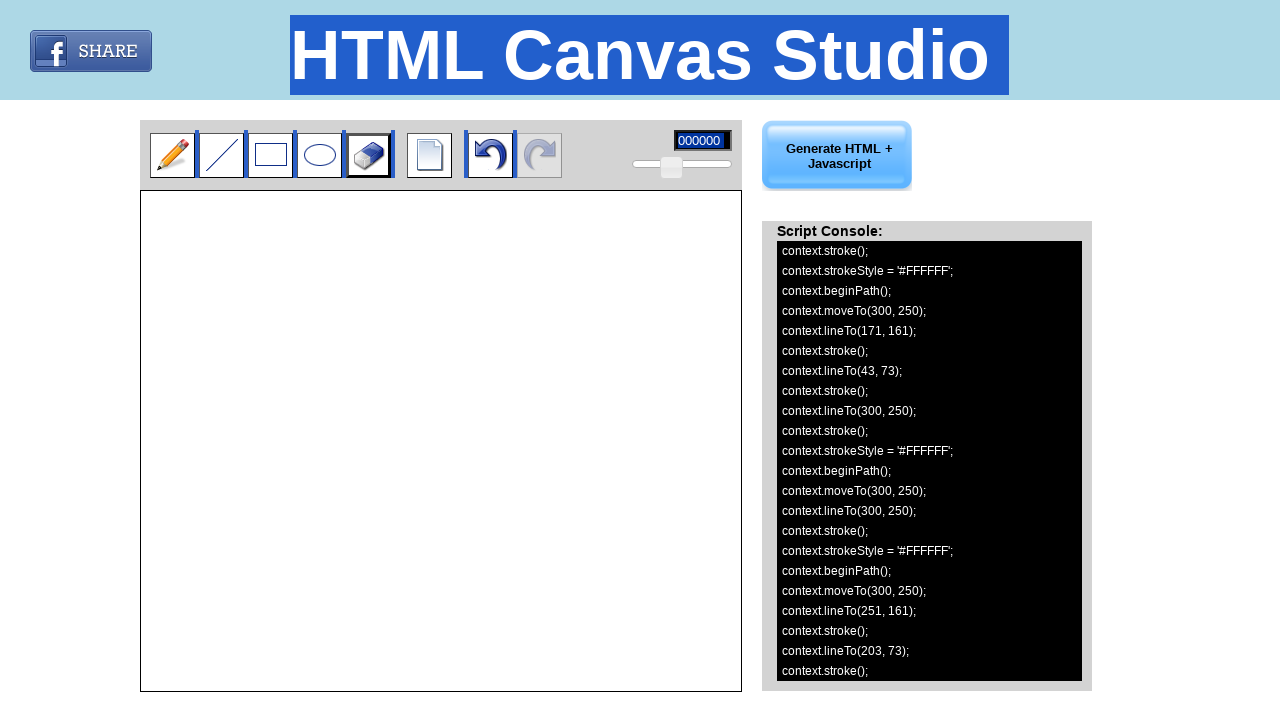

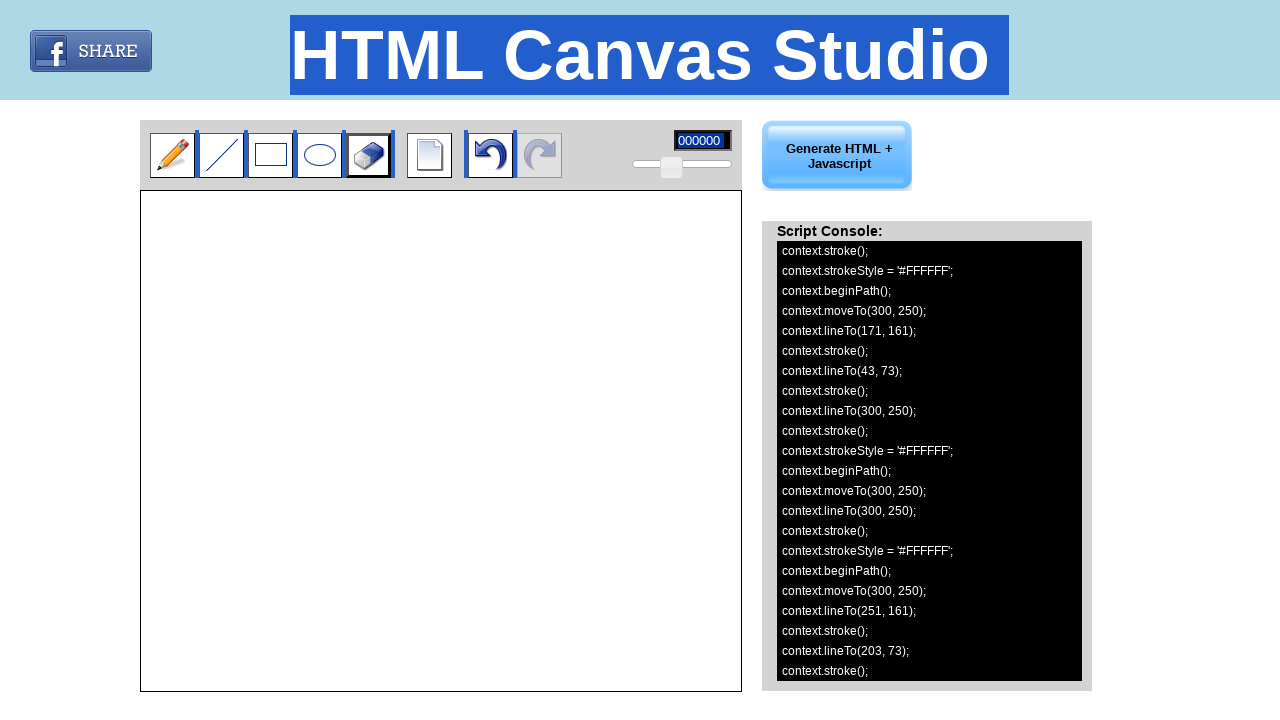